Tests the jQuery UI datepicker widget by clicking on the date input field to open the calendar, navigating to a specific month/year, and selecting a specific date.

Starting URL: https://jqueryui.com/datepicker/

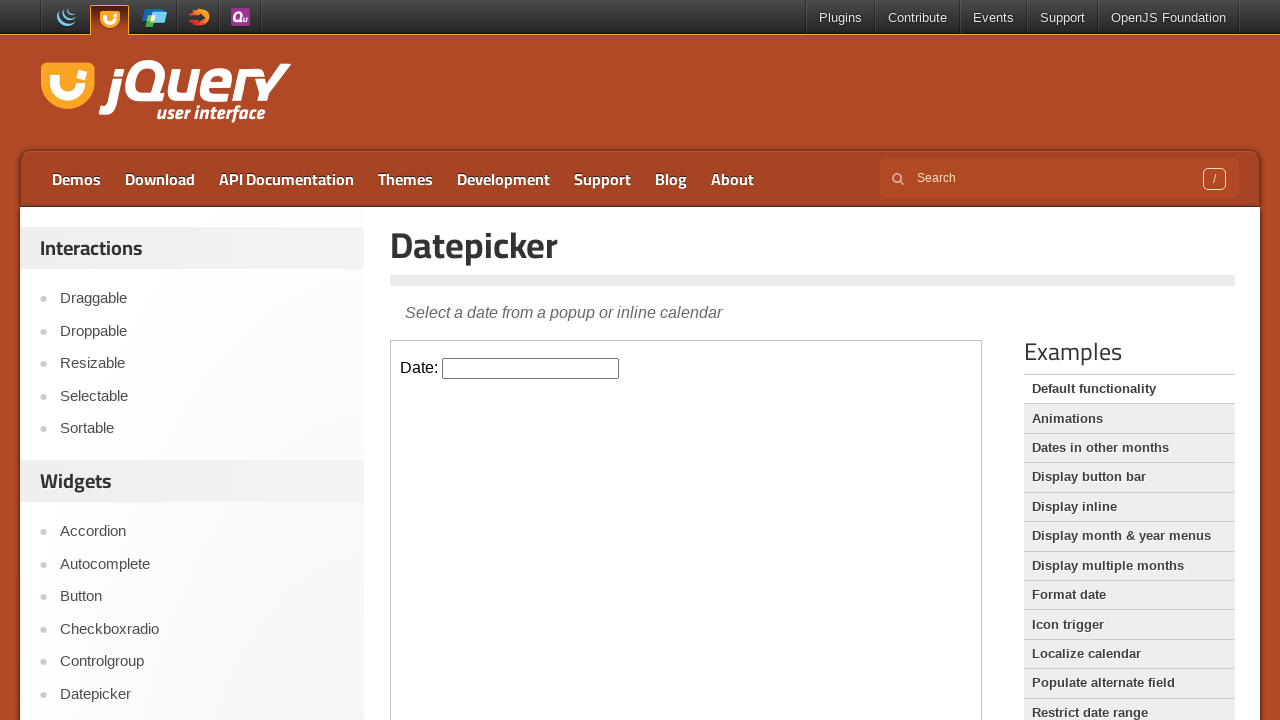

Located iframe containing the date picker
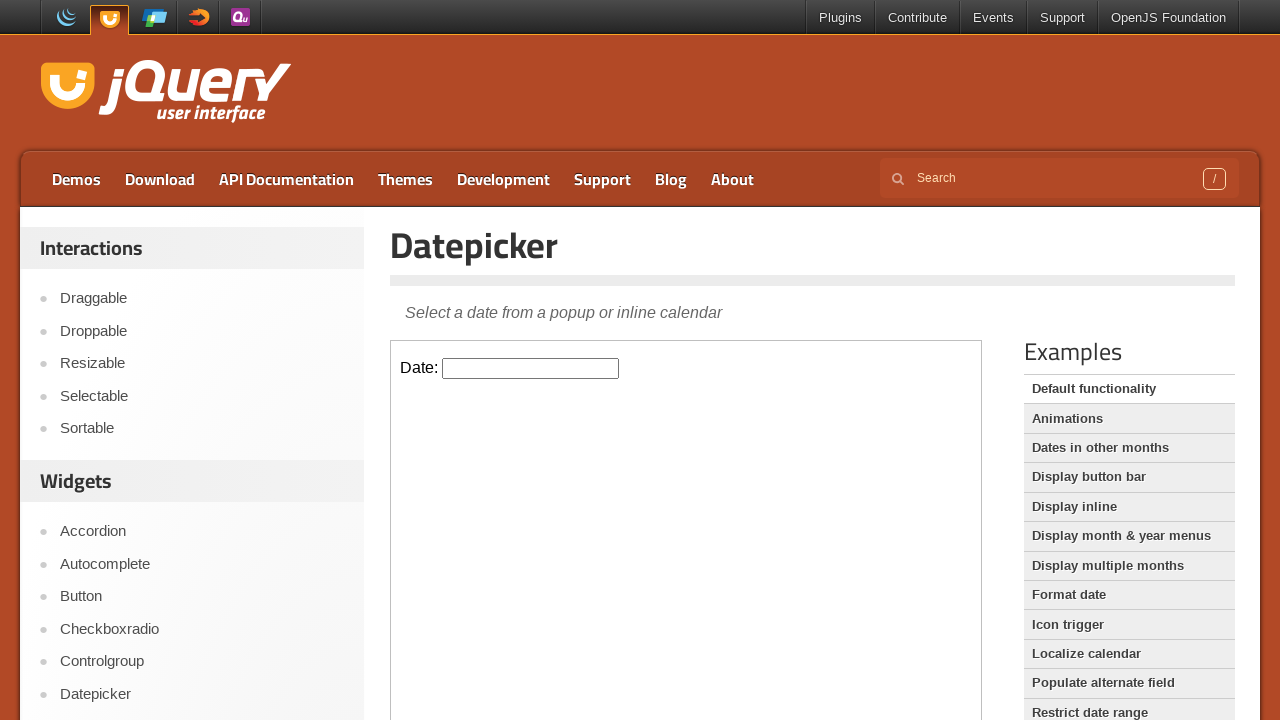

Clicked on the date input field to open the date picker at (531, 368) on .demo-frame >> internal:control=enter-frame >> #datepicker
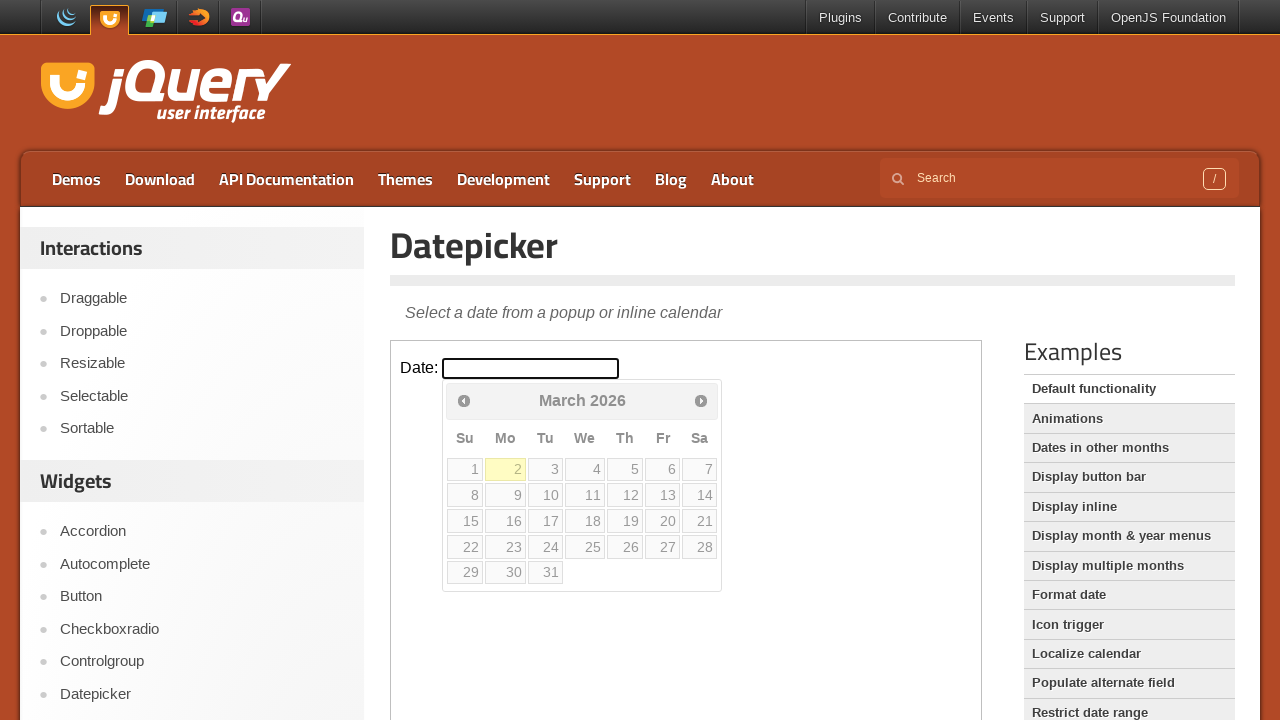

Retrieved current month: March, year: 2026
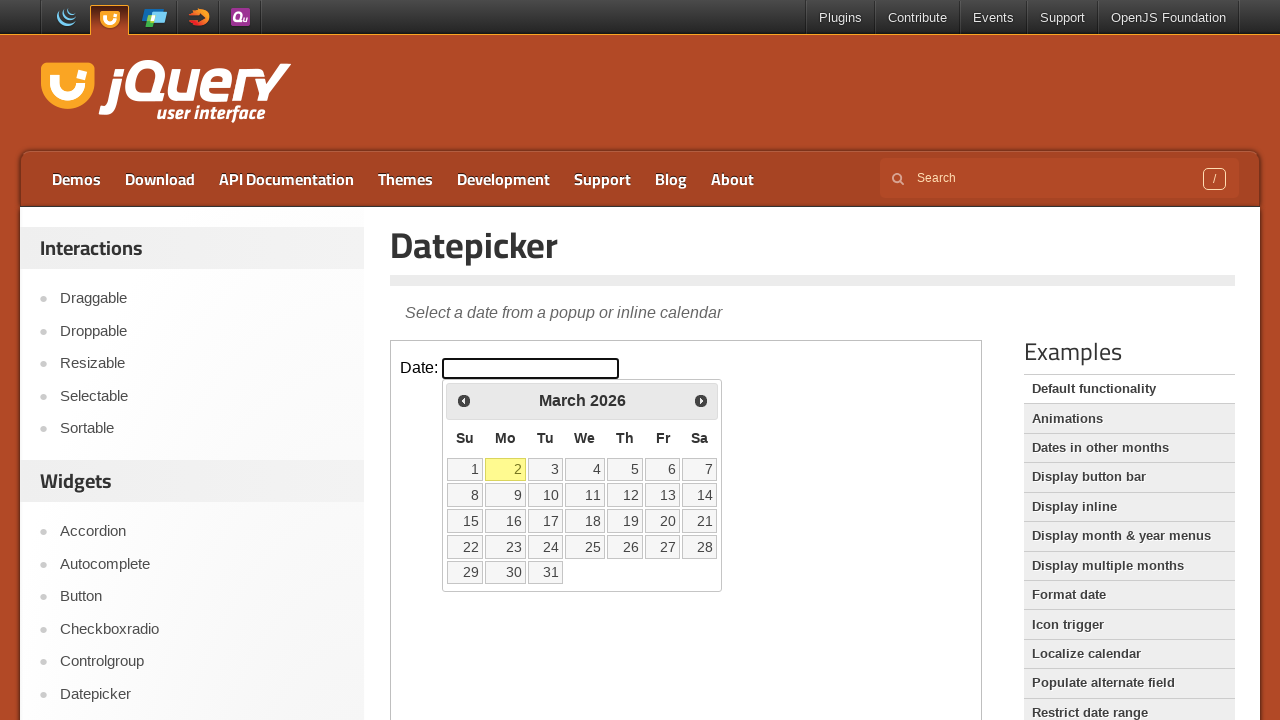

Clicked previous button to navigate to earlier month at (464, 400) on .demo-frame >> internal:control=enter-frame >> xpath=//span[@class='ui-icon ui-i
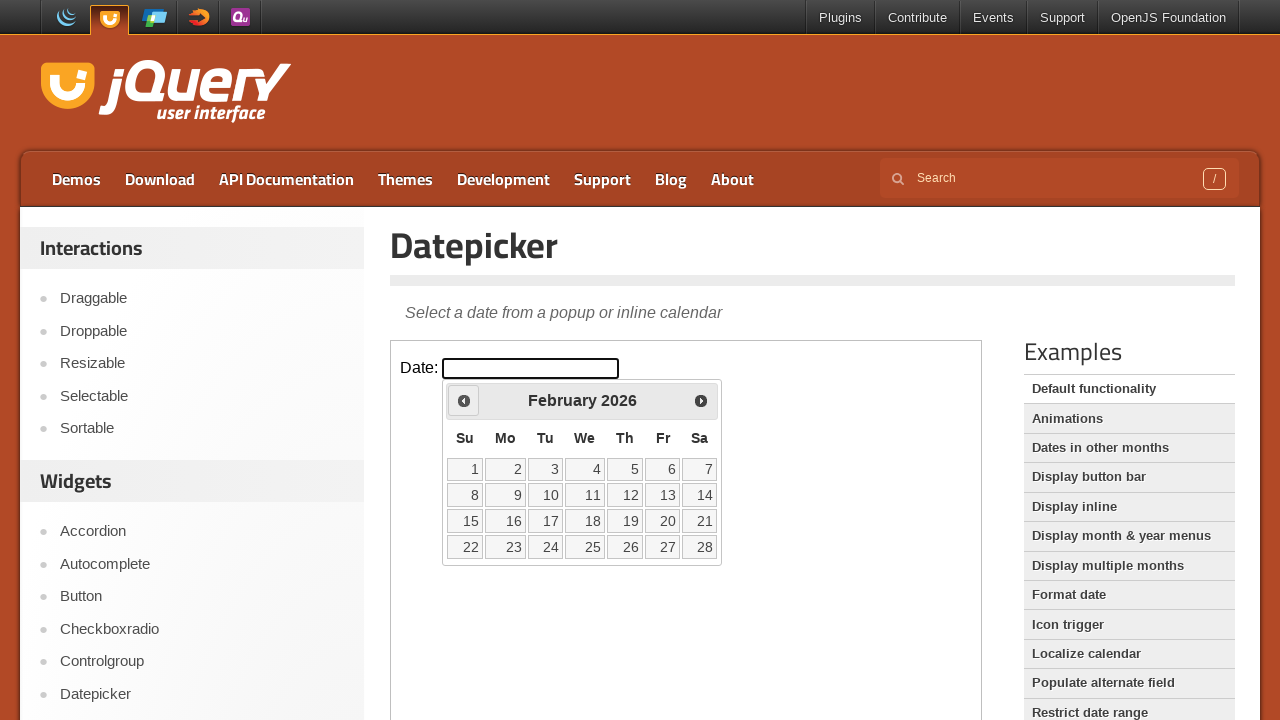

Retrieved current month: February, year: 2026
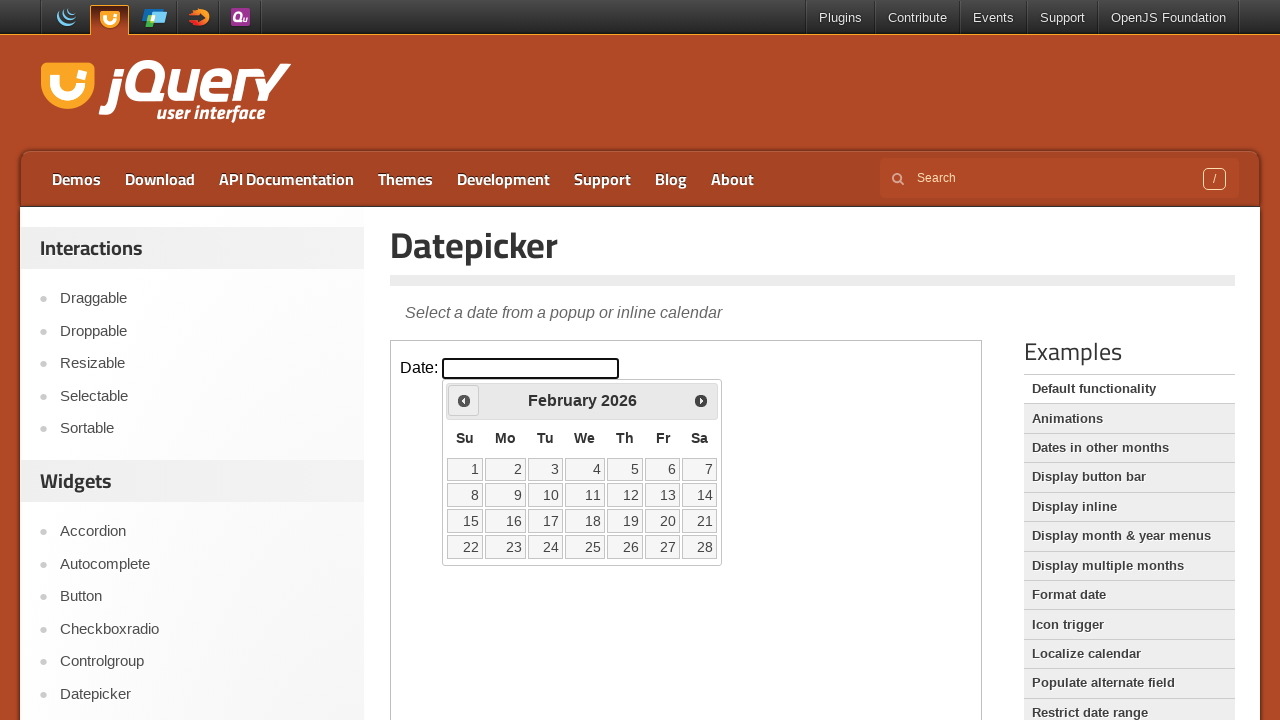

Clicked previous button to navigate to earlier month at (464, 400) on .demo-frame >> internal:control=enter-frame >> xpath=//span[@class='ui-icon ui-i
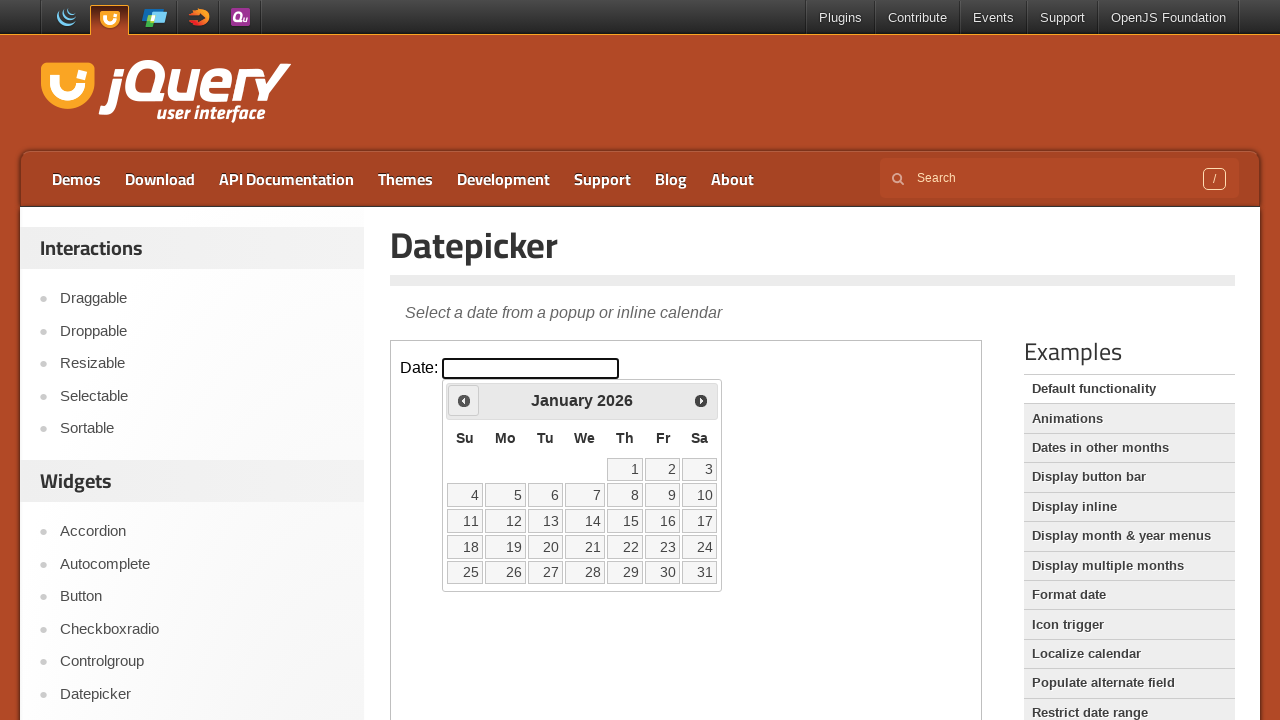

Retrieved current month: January, year: 2026
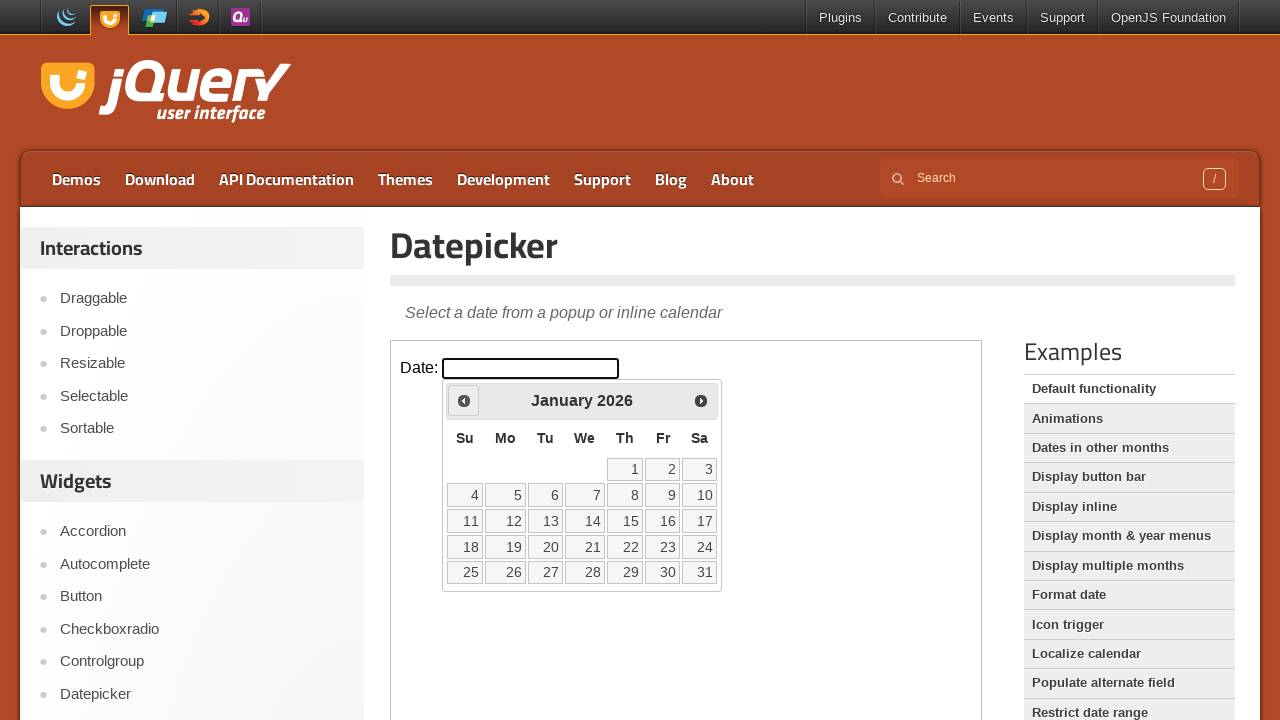

Clicked previous button to navigate to earlier month at (464, 400) on .demo-frame >> internal:control=enter-frame >> xpath=//span[@class='ui-icon ui-i
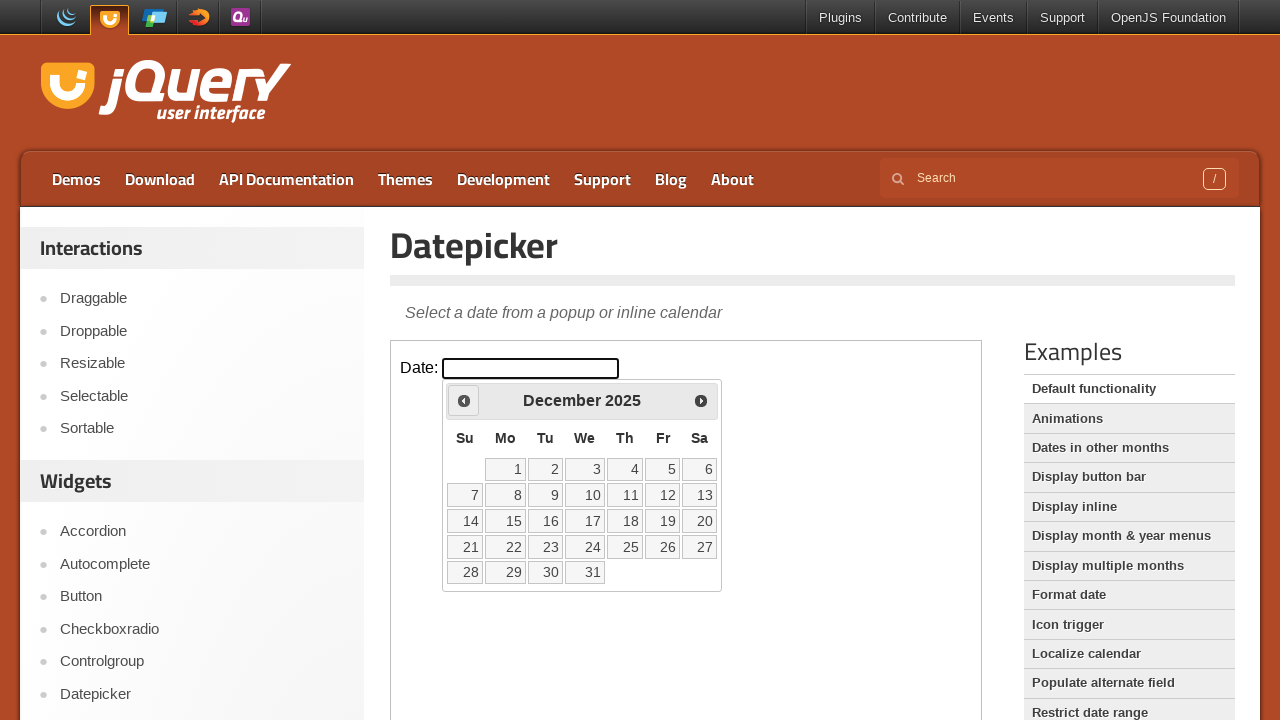

Retrieved current month: December, year: 2025
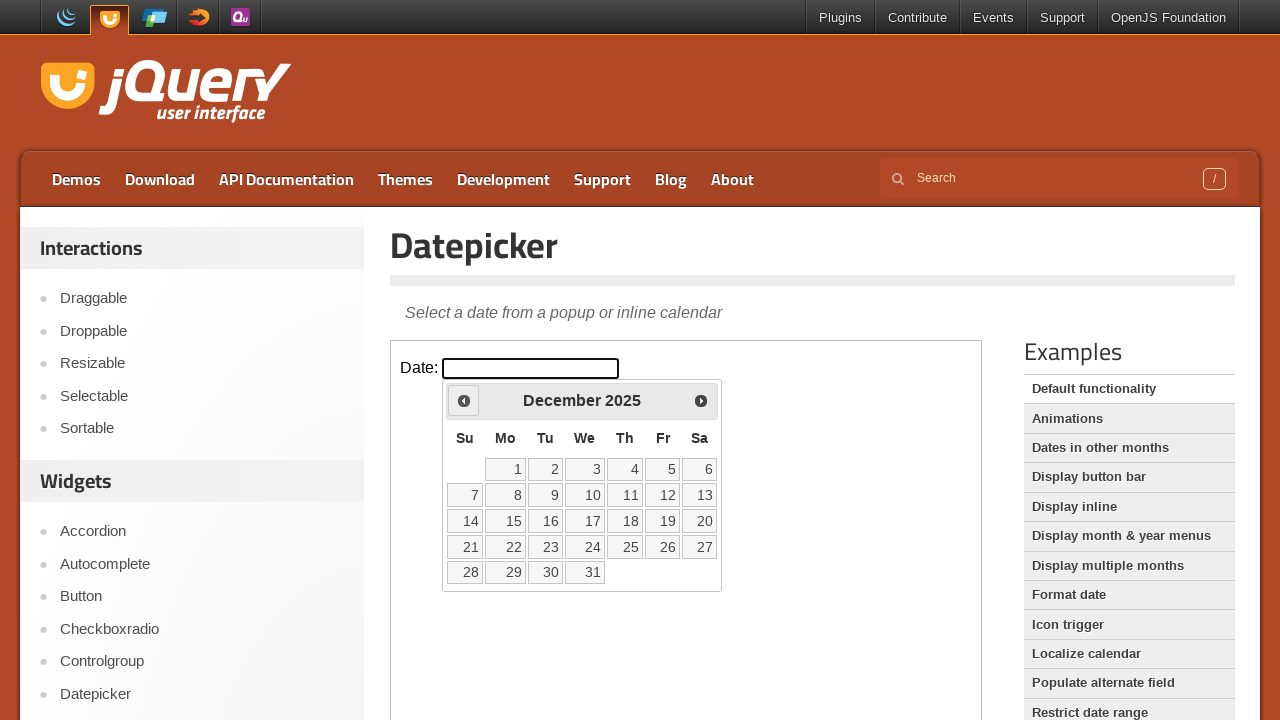

Clicked previous button to navigate to earlier month at (464, 400) on .demo-frame >> internal:control=enter-frame >> xpath=//span[@class='ui-icon ui-i
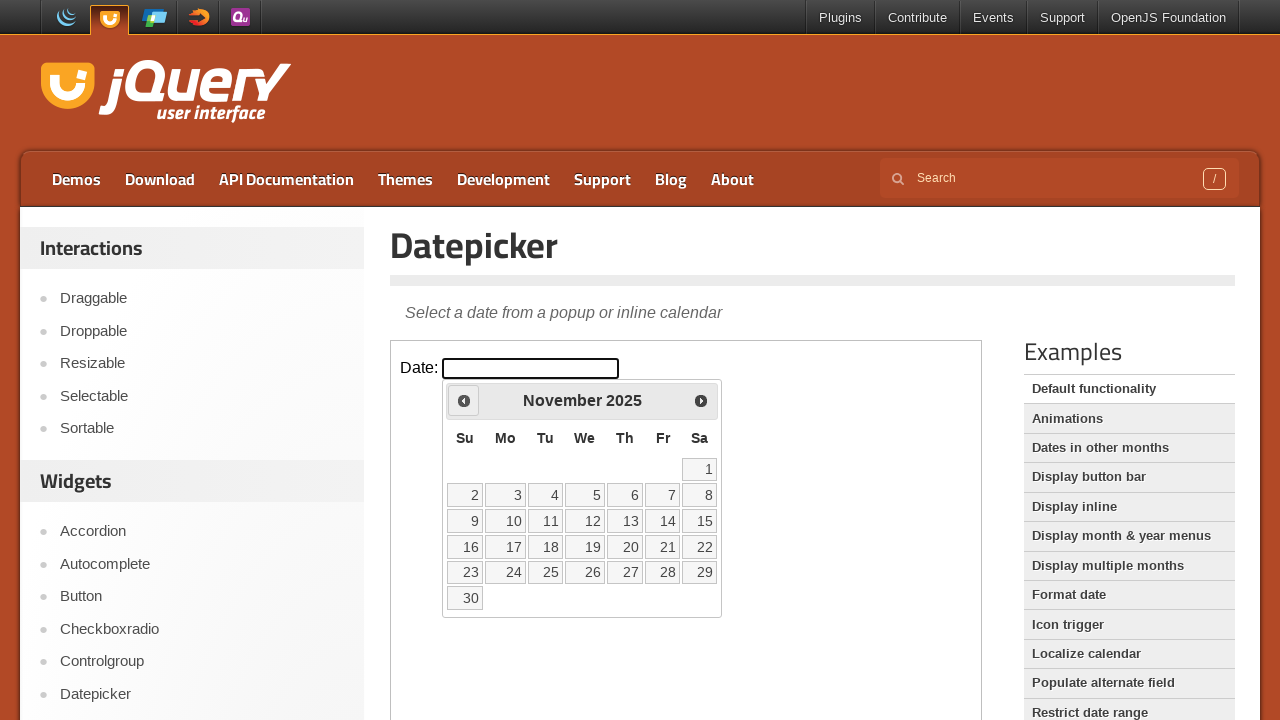

Retrieved current month: November, year: 2025
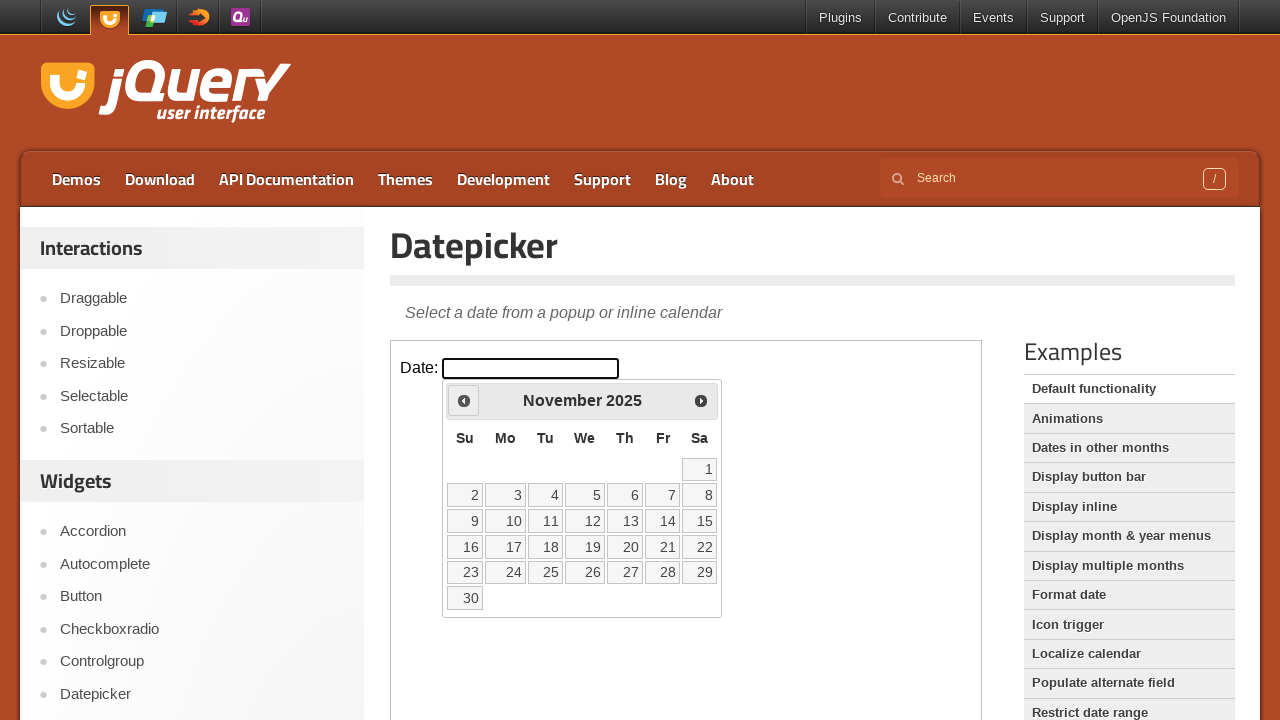

Clicked previous button to navigate to earlier month at (464, 400) on .demo-frame >> internal:control=enter-frame >> xpath=//span[@class='ui-icon ui-i
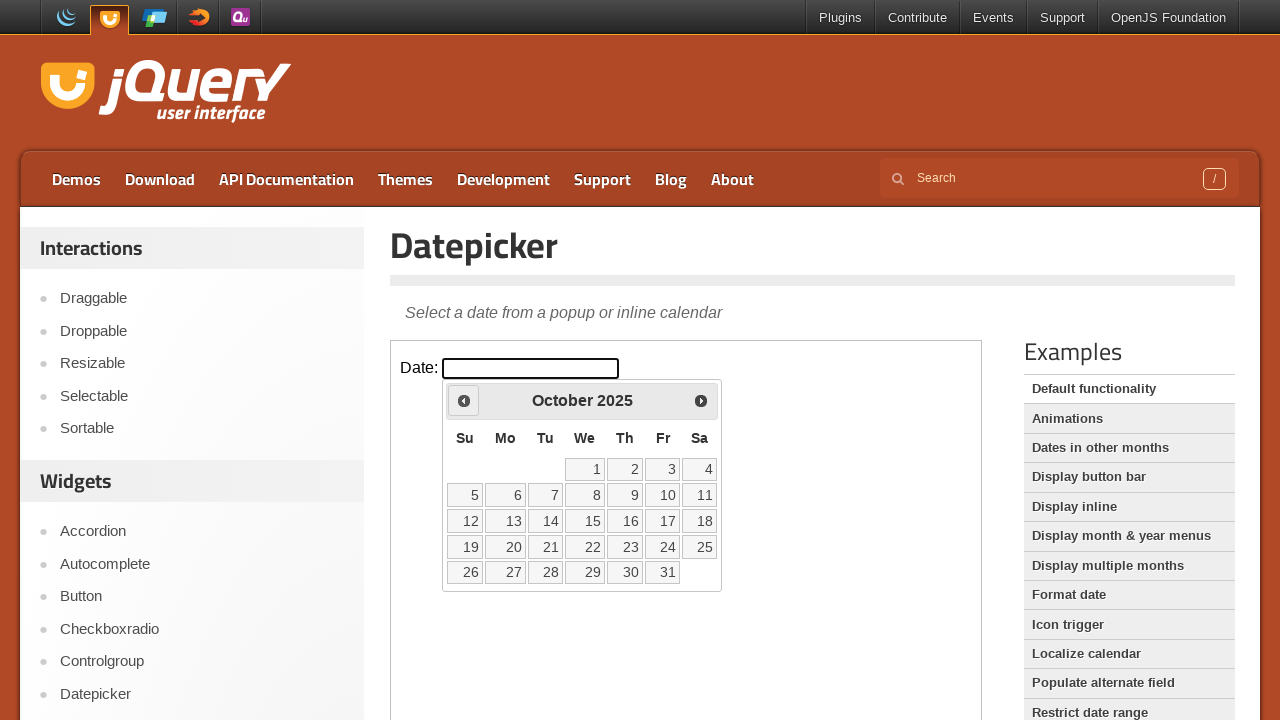

Retrieved current month: October, year: 2025
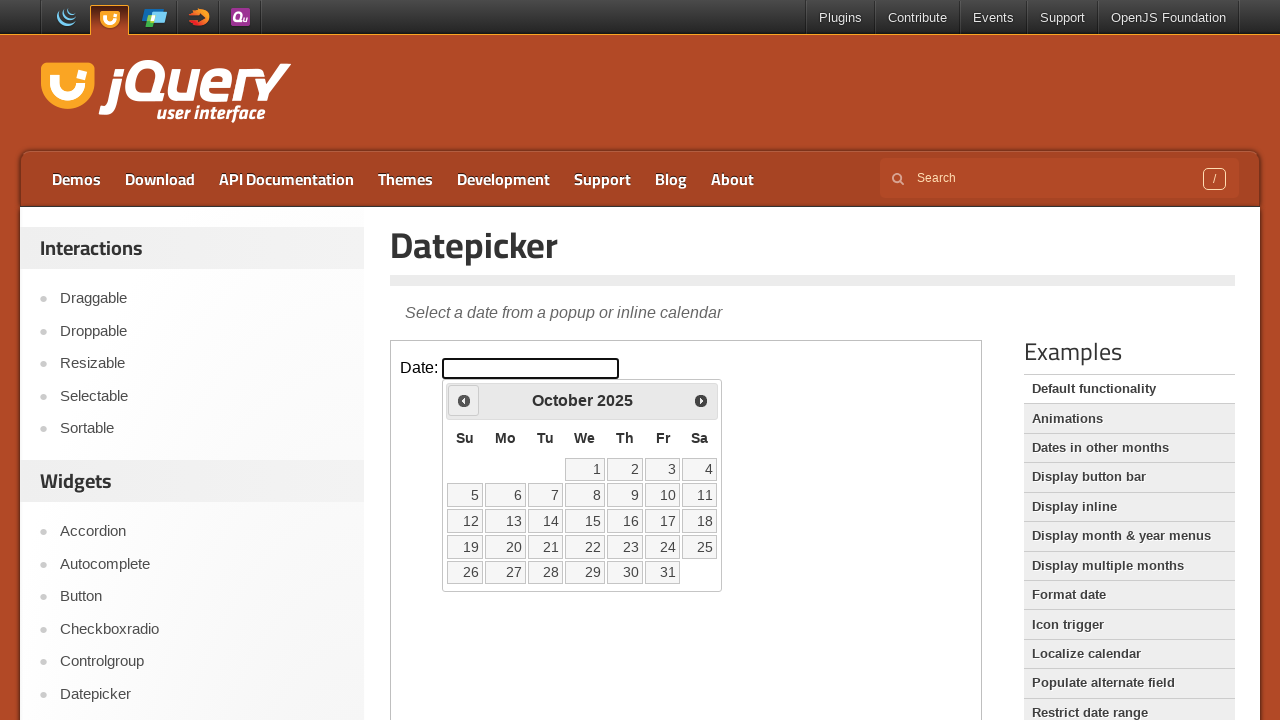

Clicked previous button to navigate to earlier month at (464, 400) on .demo-frame >> internal:control=enter-frame >> xpath=//span[@class='ui-icon ui-i
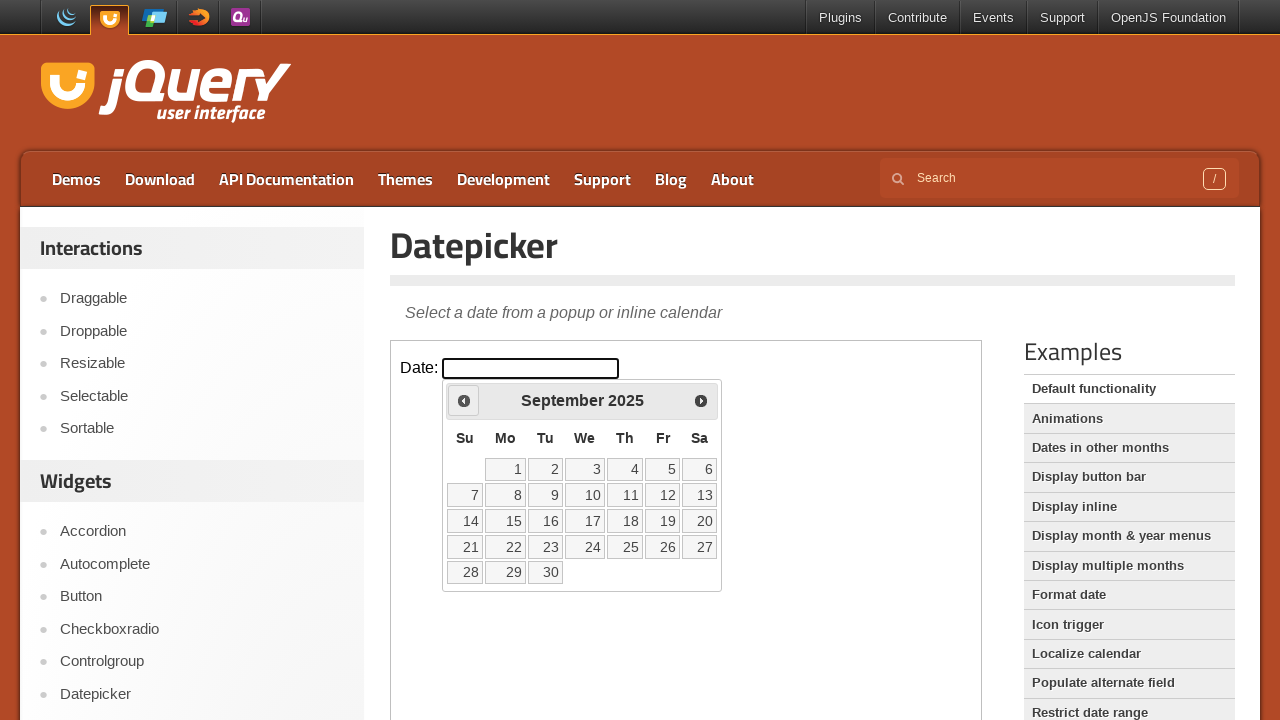

Retrieved current month: September, year: 2025
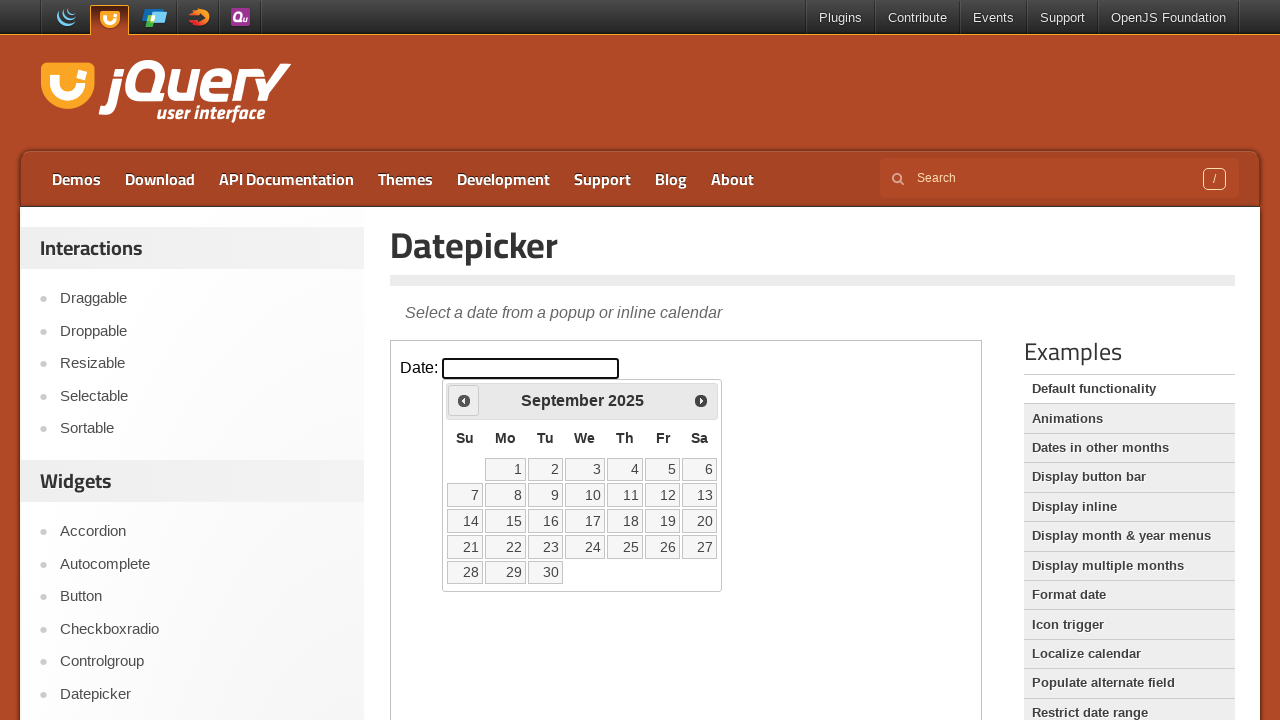

Clicked previous button to navigate to earlier month at (464, 400) on .demo-frame >> internal:control=enter-frame >> xpath=//span[@class='ui-icon ui-i
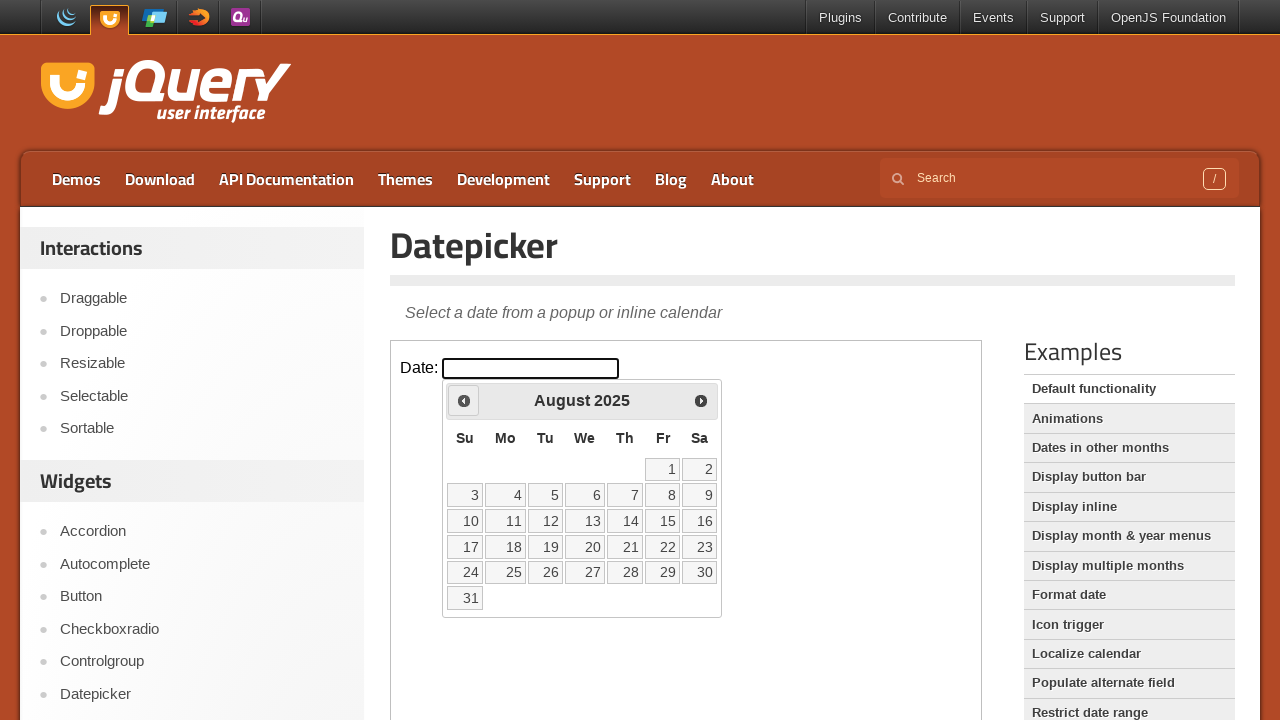

Retrieved current month: August, year: 2025
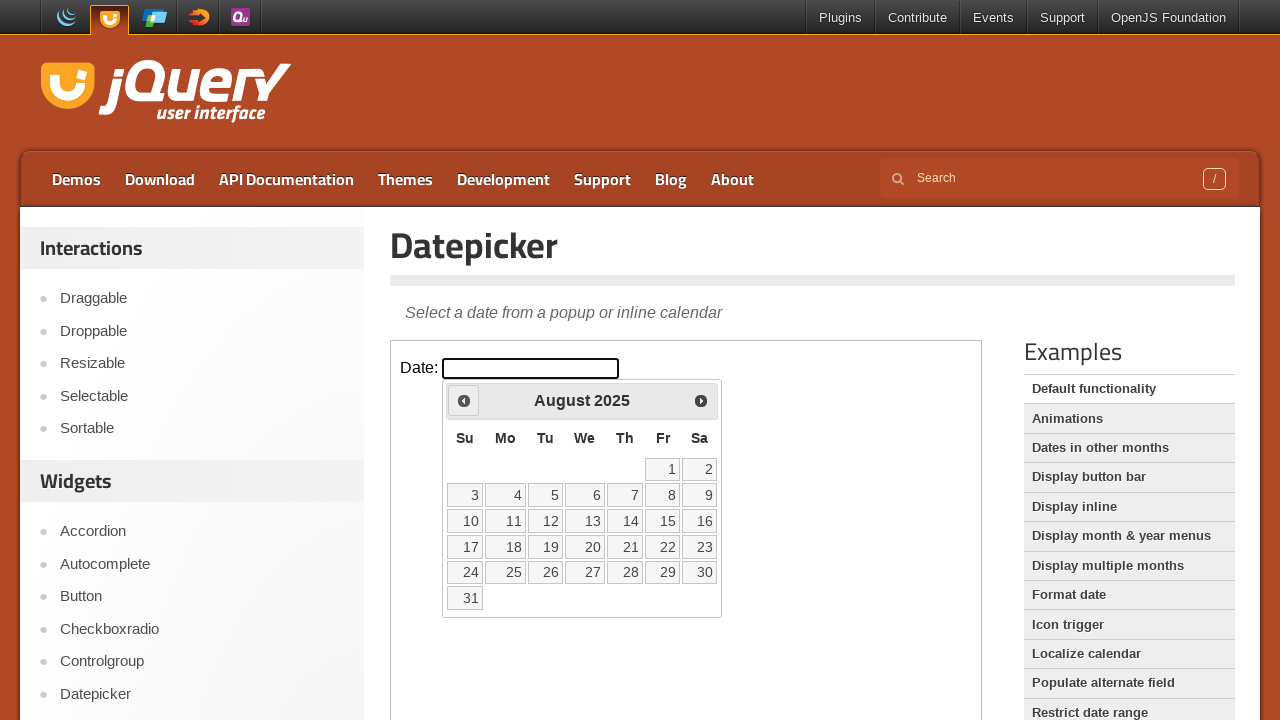

Clicked previous button to navigate to earlier month at (464, 400) on .demo-frame >> internal:control=enter-frame >> xpath=//span[@class='ui-icon ui-i
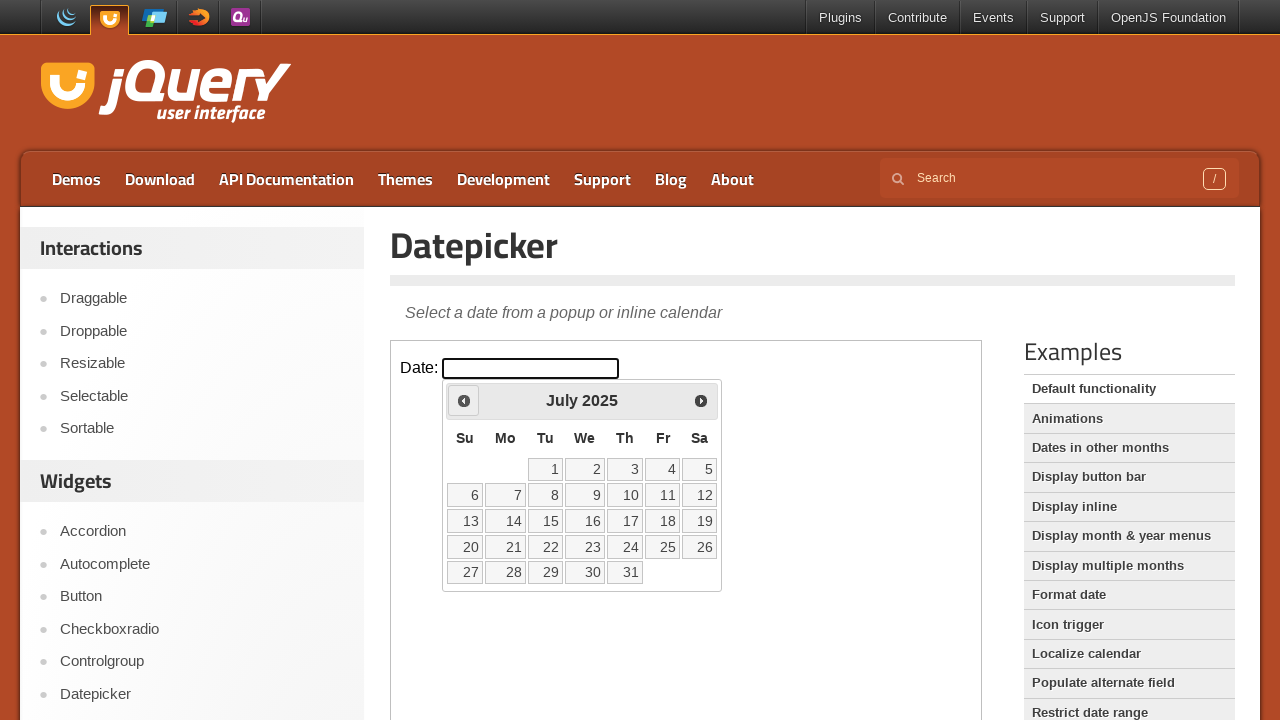

Retrieved current month: July, year: 2025
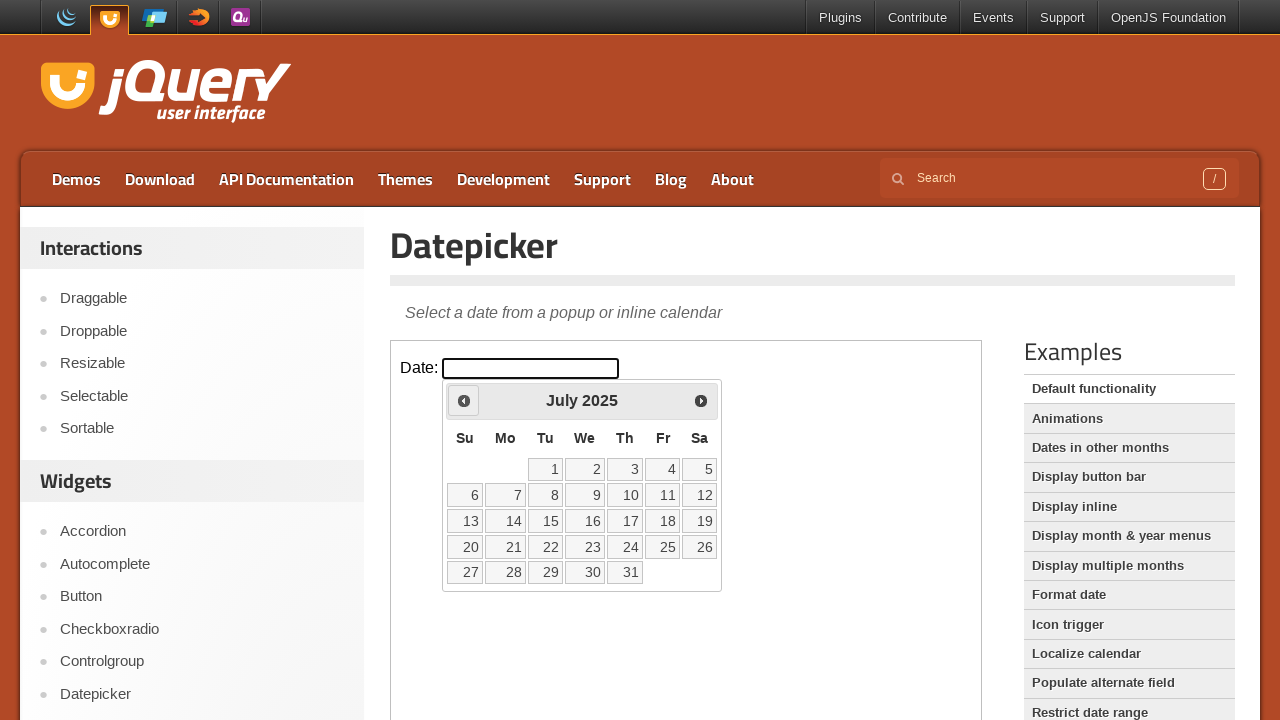

Clicked previous button to navigate to earlier month at (464, 400) on .demo-frame >> internal:control=enter-frame >> xpath=//span[@class='ui-icon ui-i
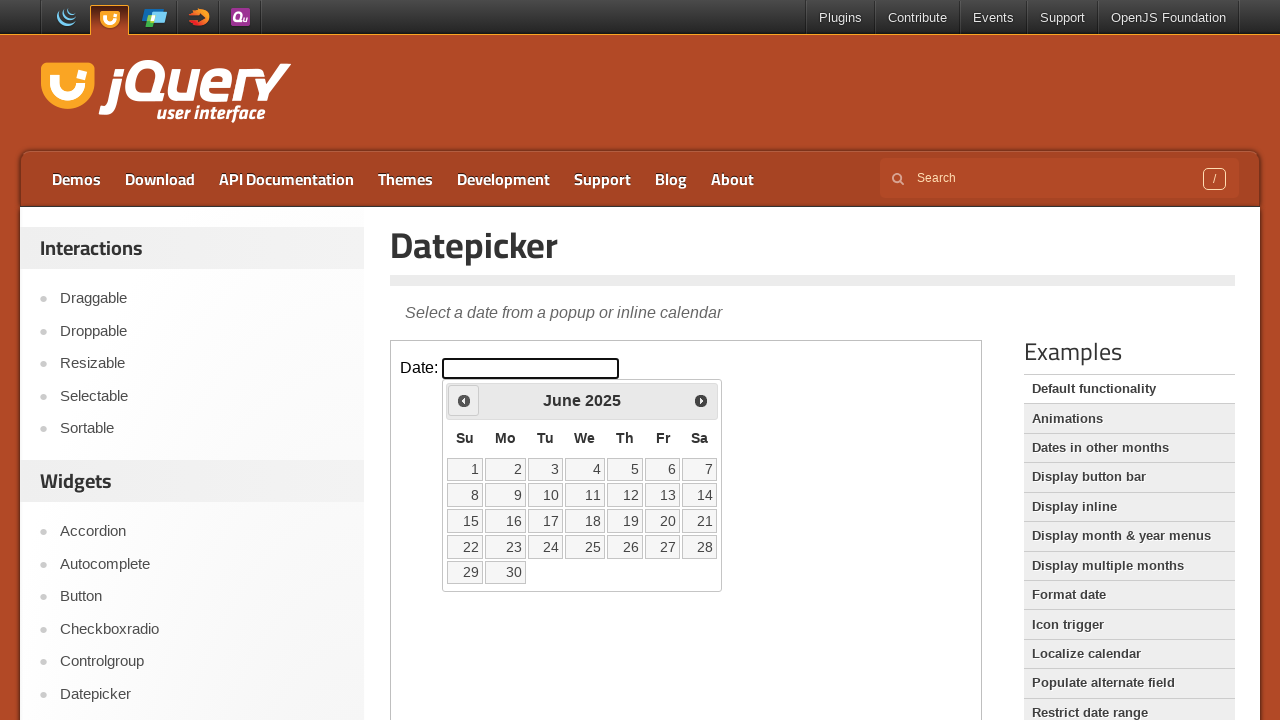

Retrieved current month: June, year: 2025
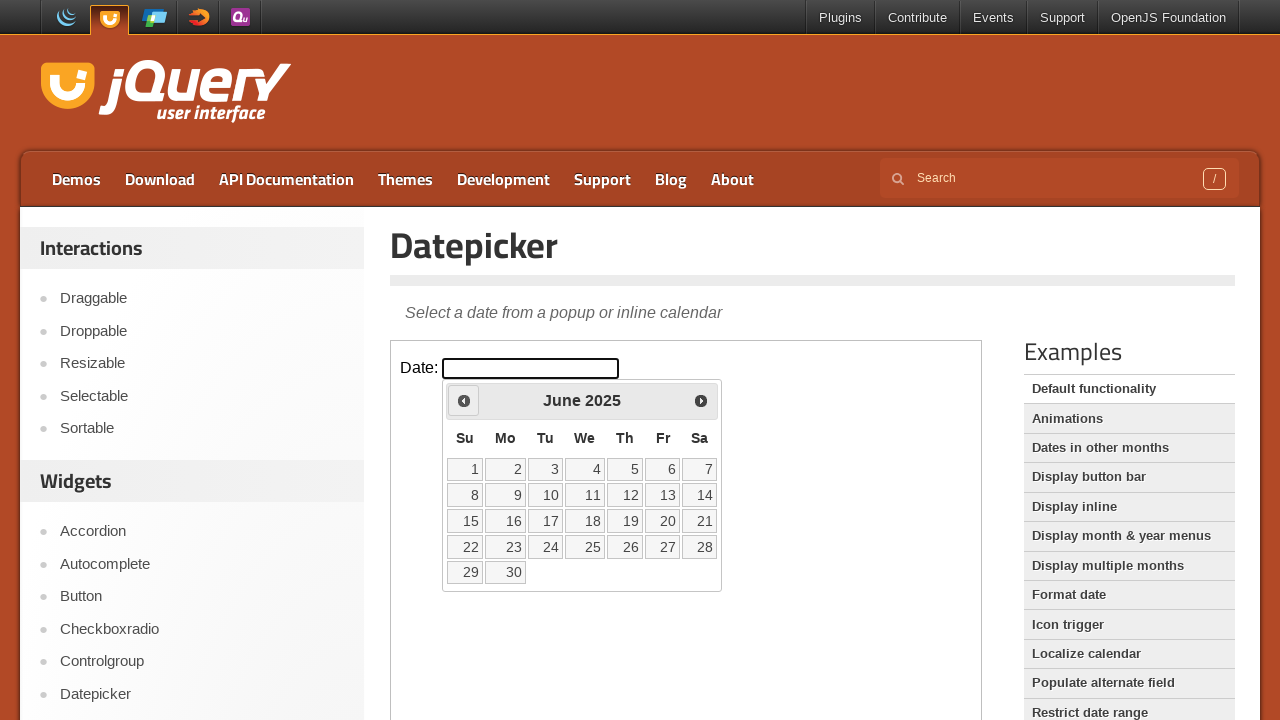

Clicked previous button to navigate to earlier month at (464, 400) on .demo-frame >> internal:control=enter-frame >> xpath=//span[@class='ui-icon ui-i
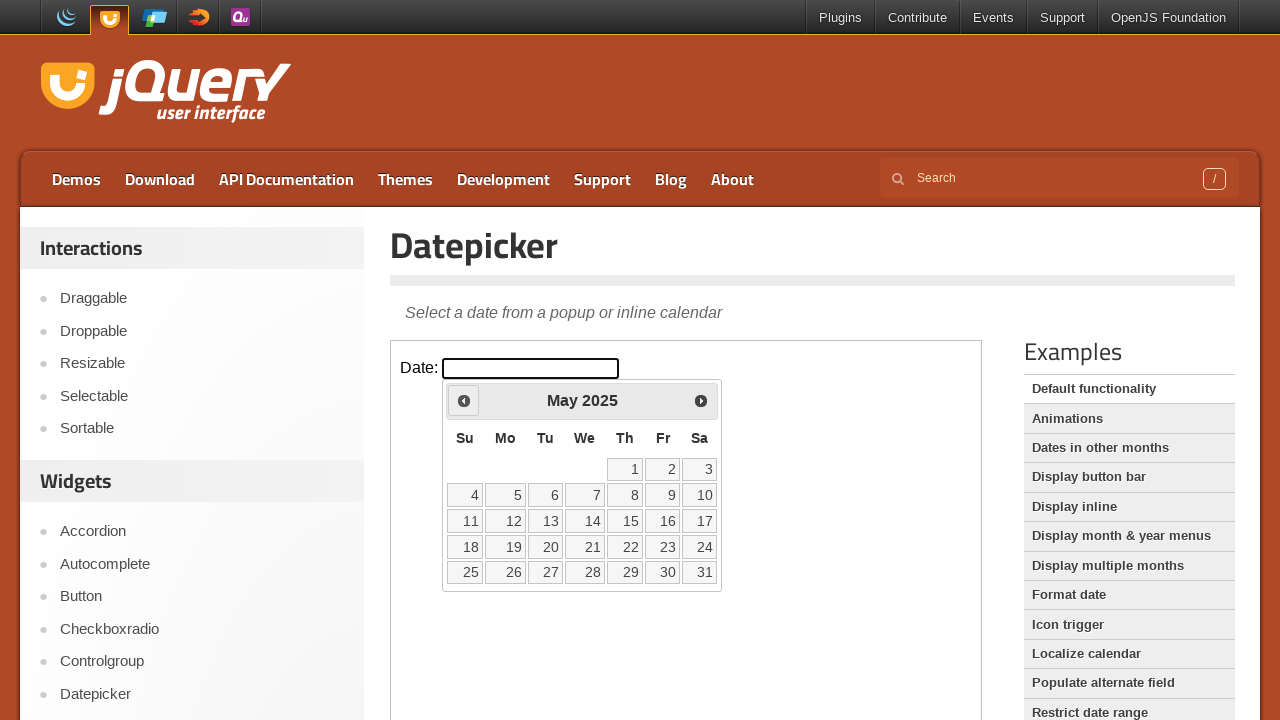

Retrieved current month: May, year: 2025
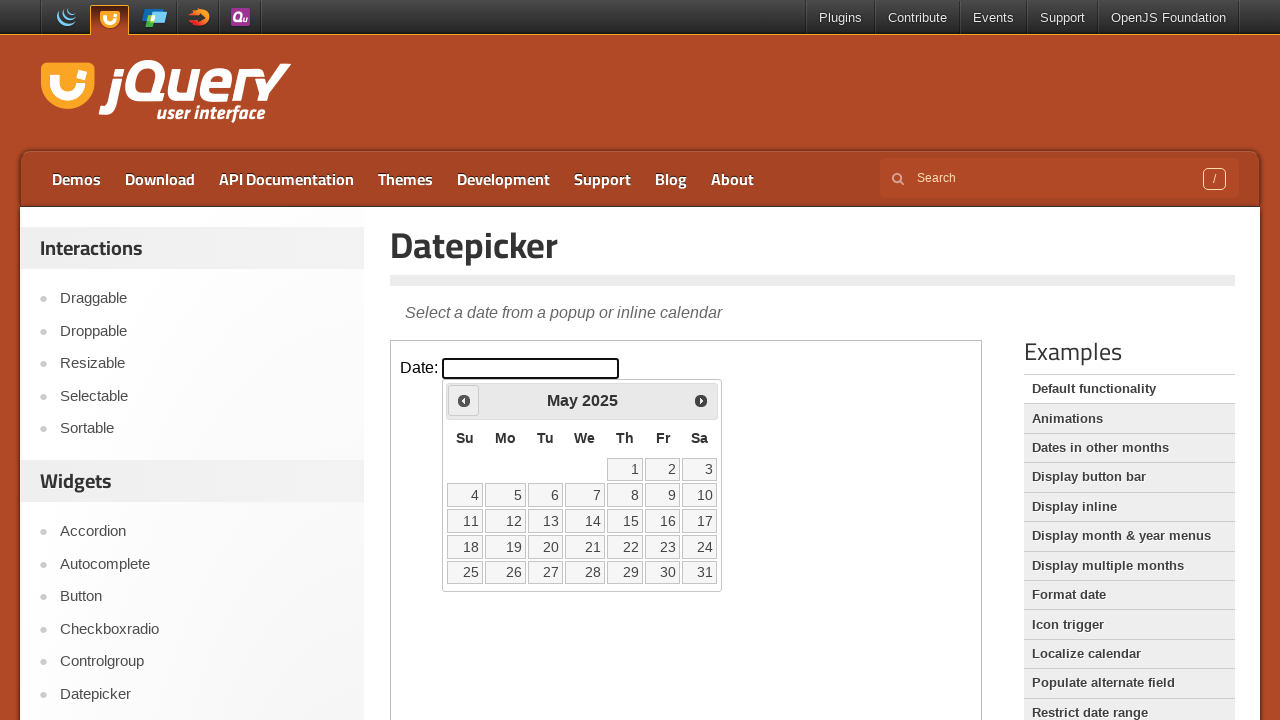

Clicked previous button to navigate to earlier month at (464, 400) on .demo-frame >> internal:control=enter-frame >> xpath=//span[@class='ui-icon ui-i
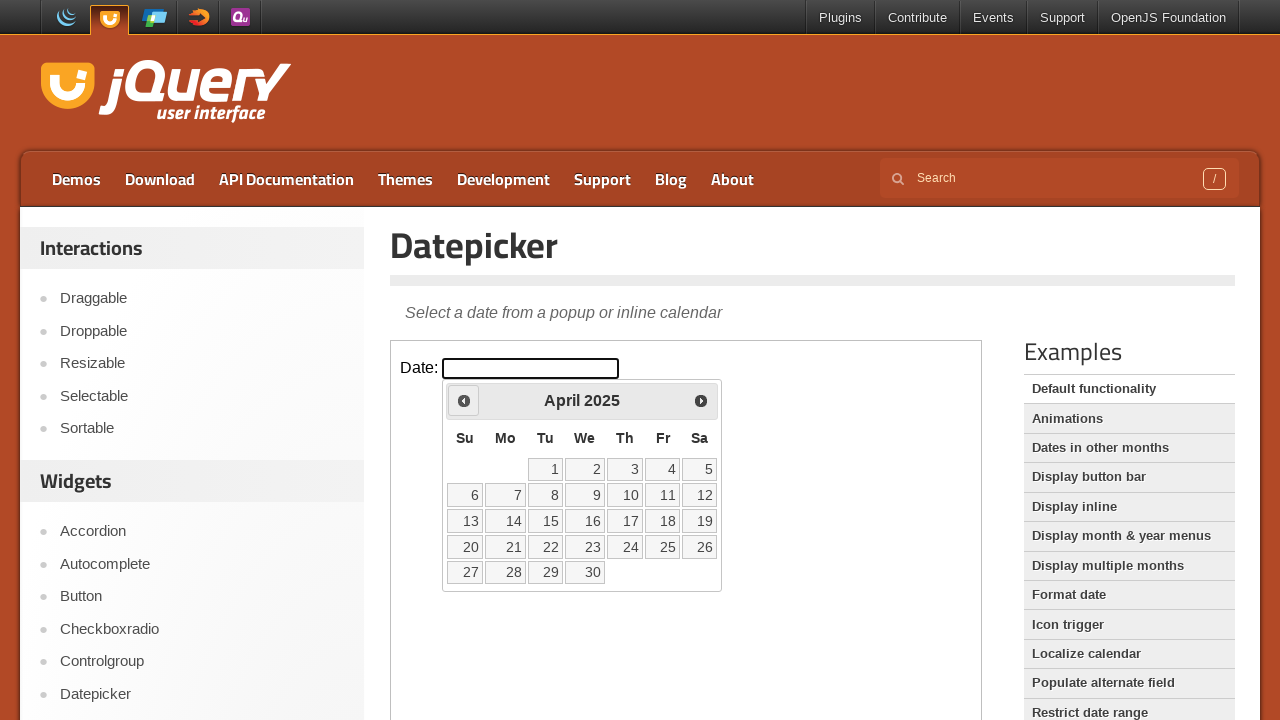

Retrieved current month: April, year: 2025
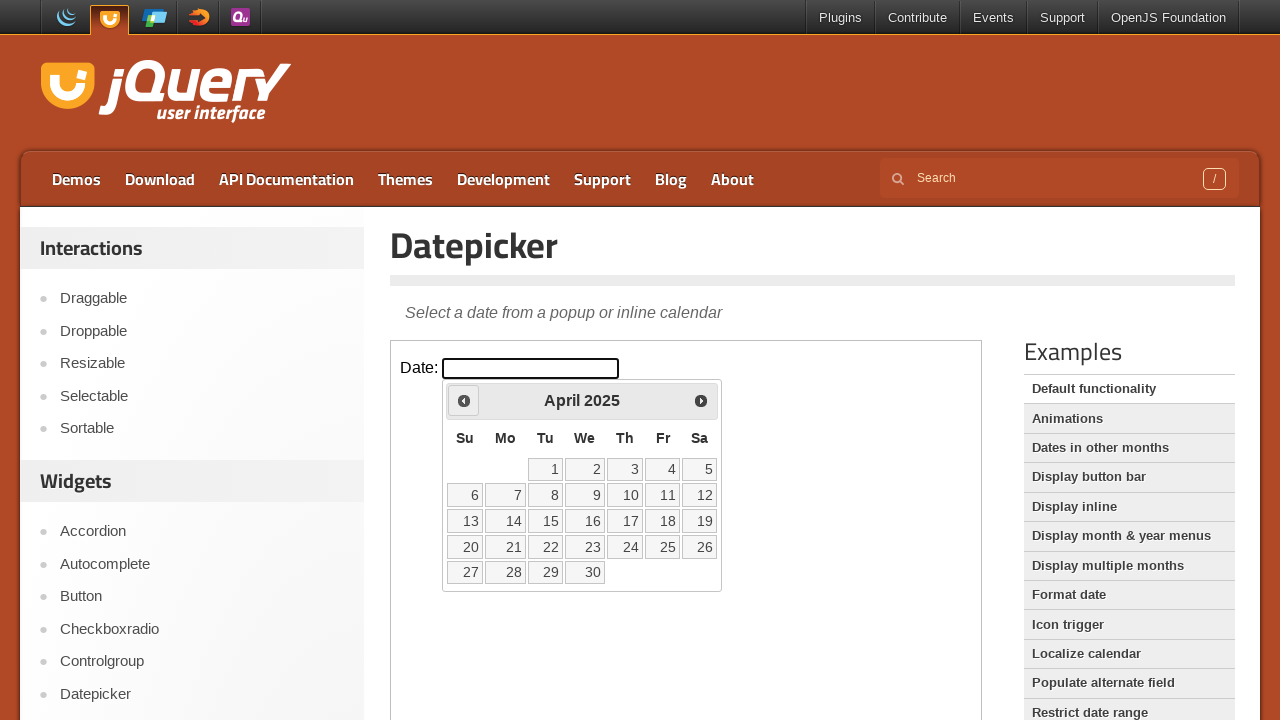

Clicked previous button to navigate to earlier month at (464, 400) on .demo-frame >> internal:control=enter-frame >> xpath=//span[@class='ui-icon ui-i
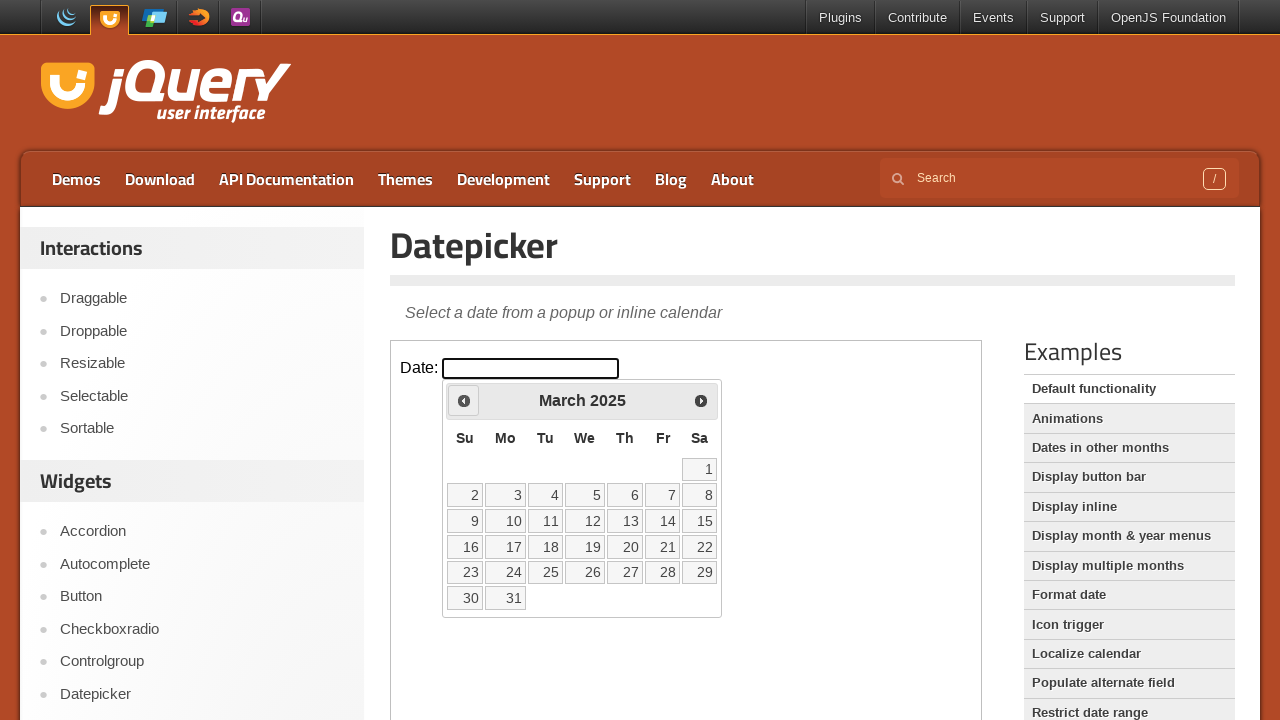

Retrieved current month: March, year: 2025
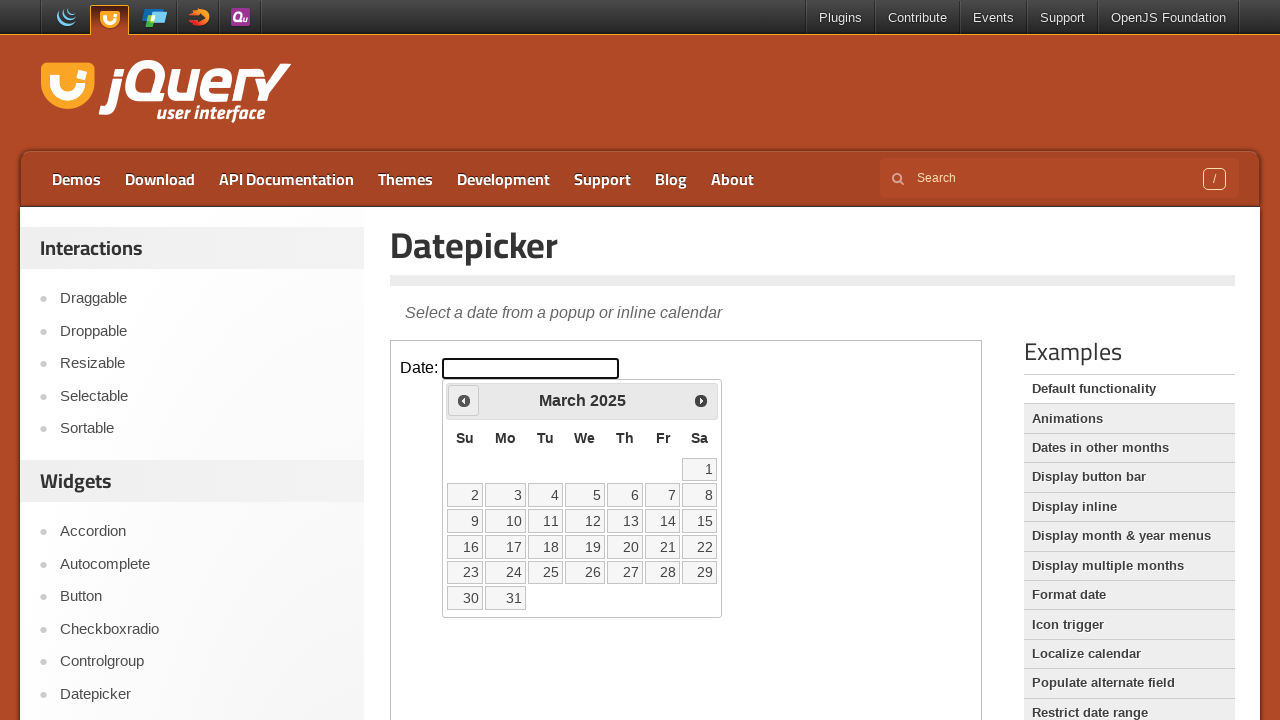

Clicked previous button to navigate to earlier month at (464, 400) on .demo-frame >> internal:control=enter-frame >> xpath=//span[@class='ui-icon ui-i
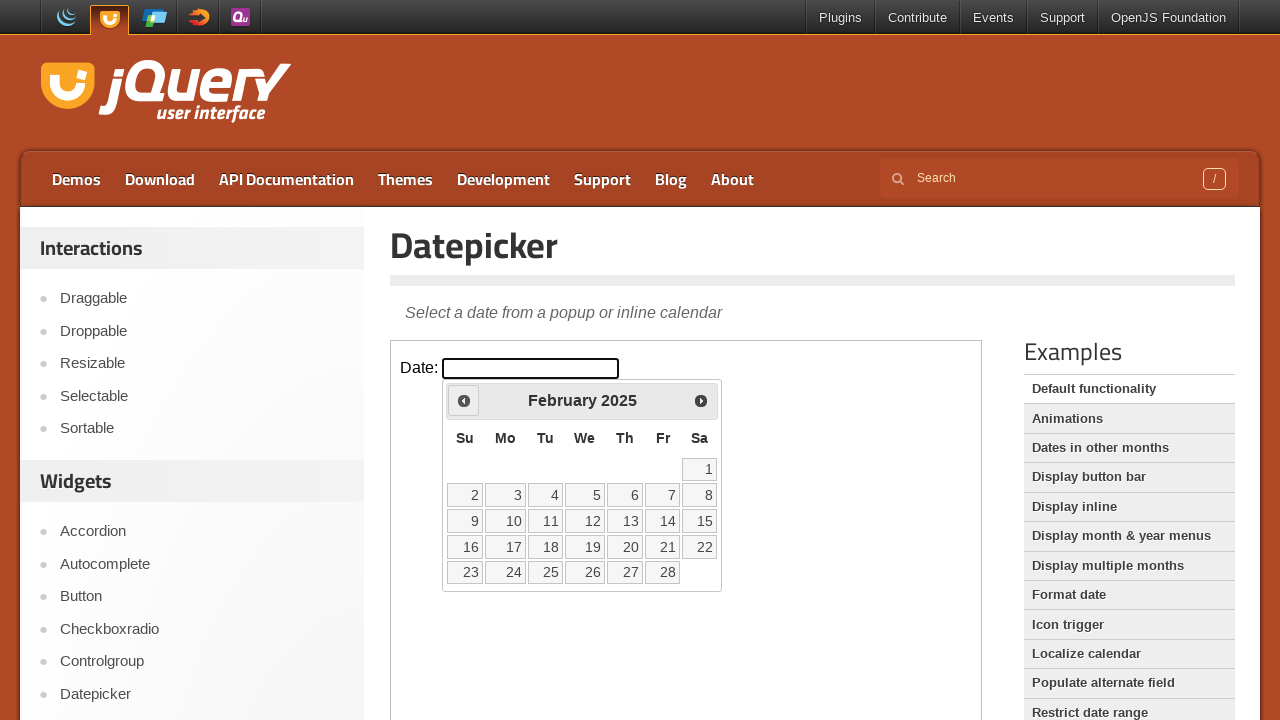

Retrieved current month: February, year: 2025
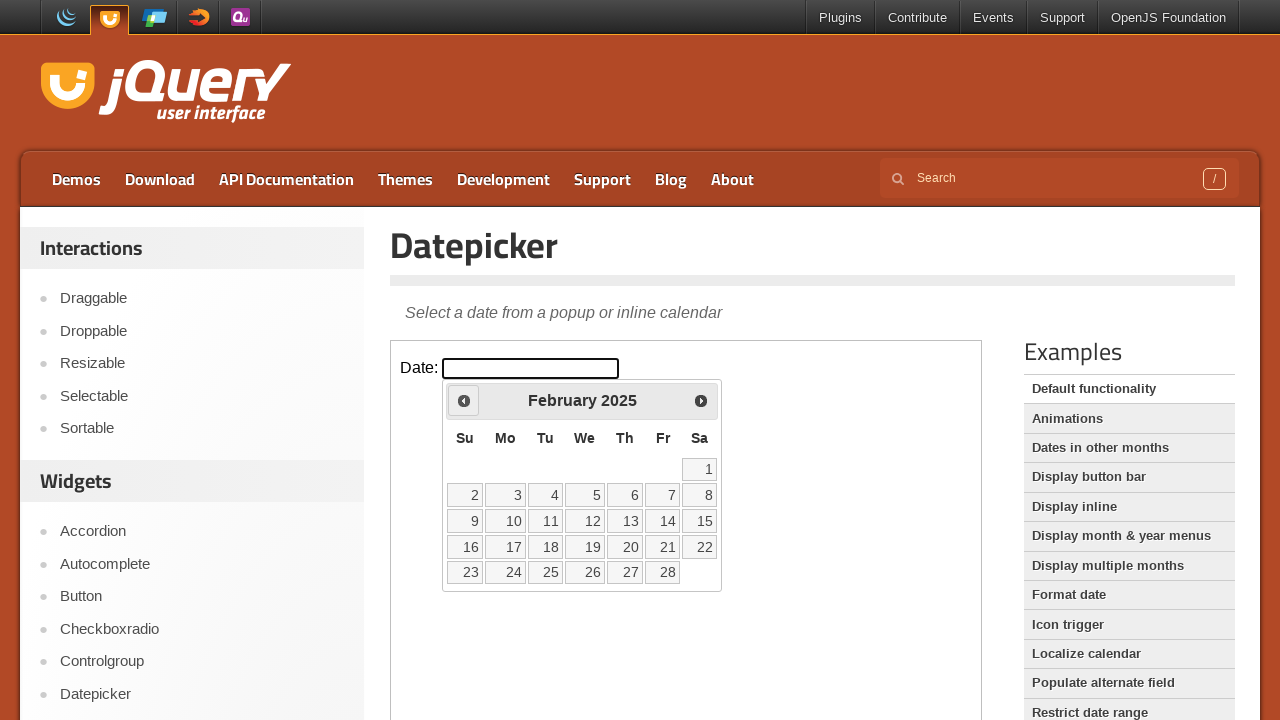

Clicked previous button to navigate to earlier month at (464, 400) on .demo-frame >> internal:control=enter-frame >> xpath=//span[@class='ui-icon ui-i
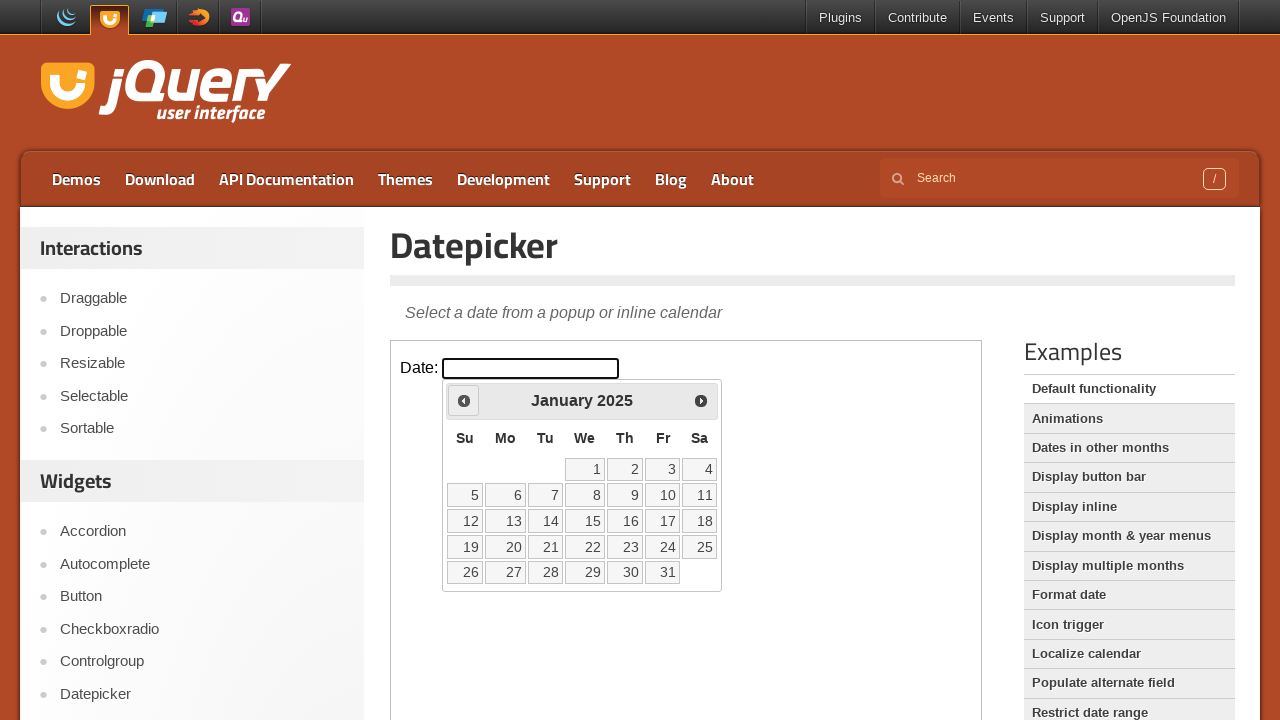

Retrieved current month: January, year: 2025
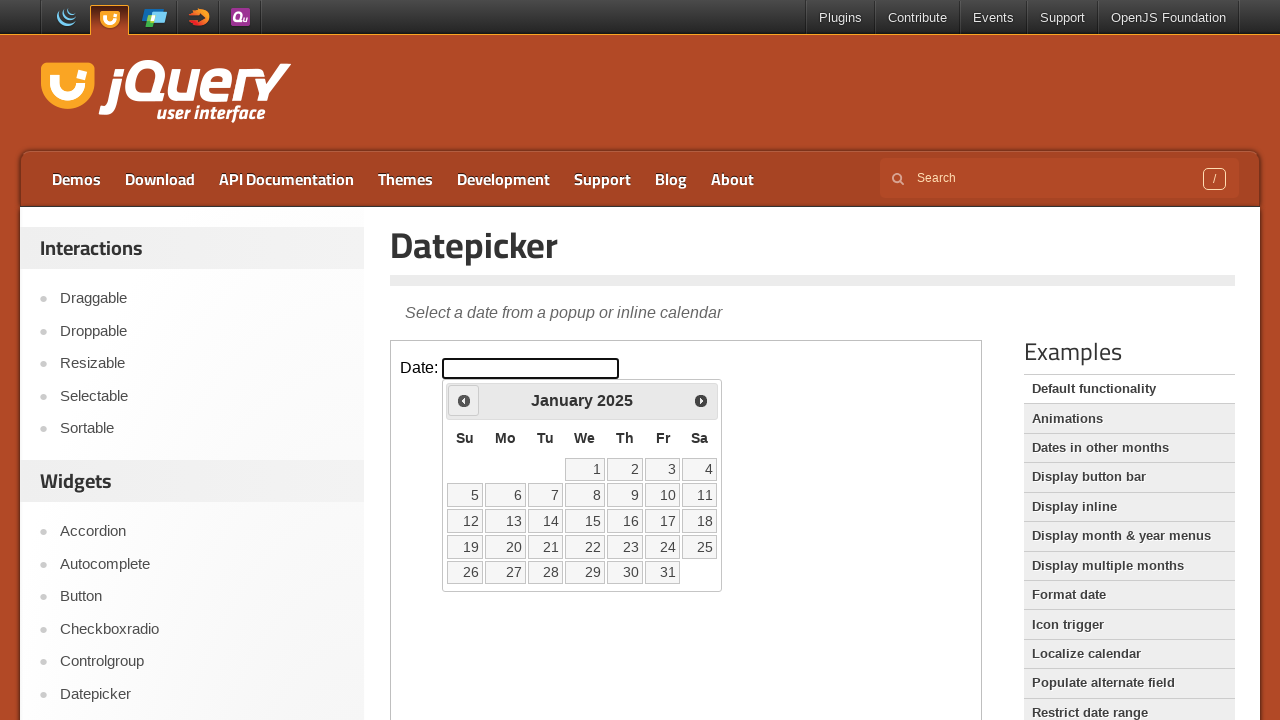

Clicked previous button to navigate to earlier month at (464, 400) on .demo-frame >> internal:control=enter-frame >> xpath=//span[@class='ui-icon ui-i
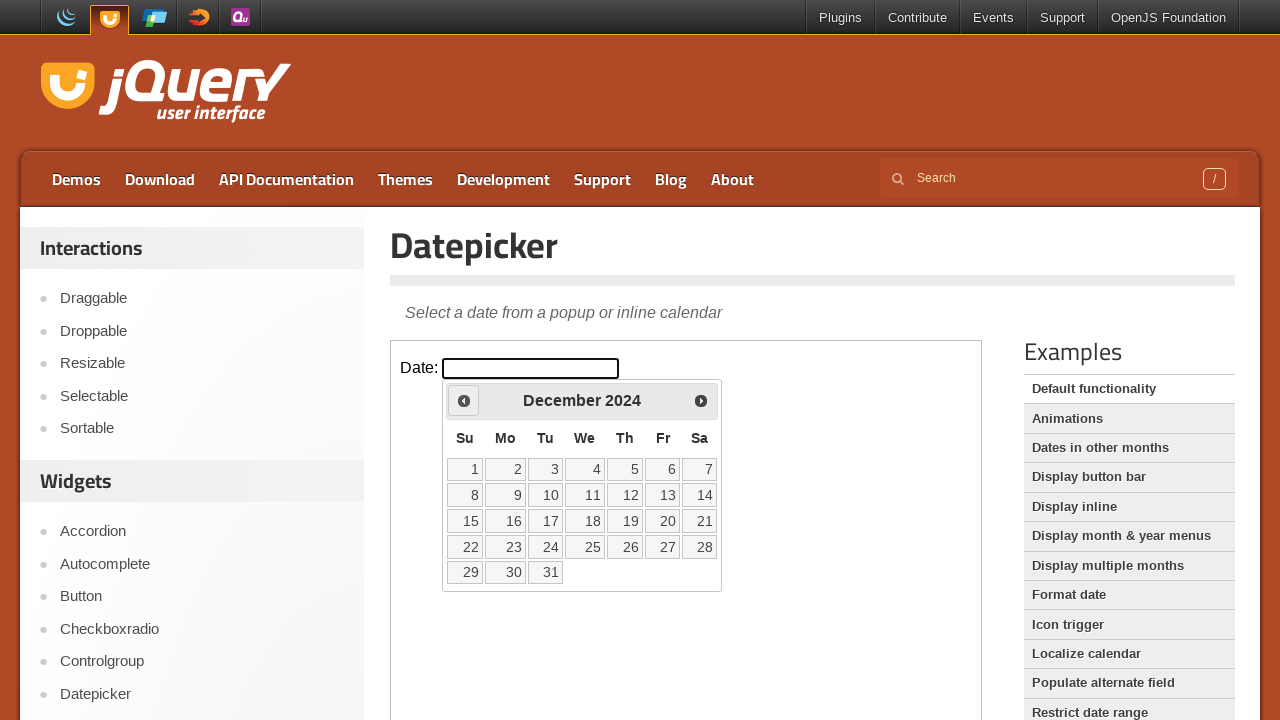

Retrieved current month: December, year: 2024
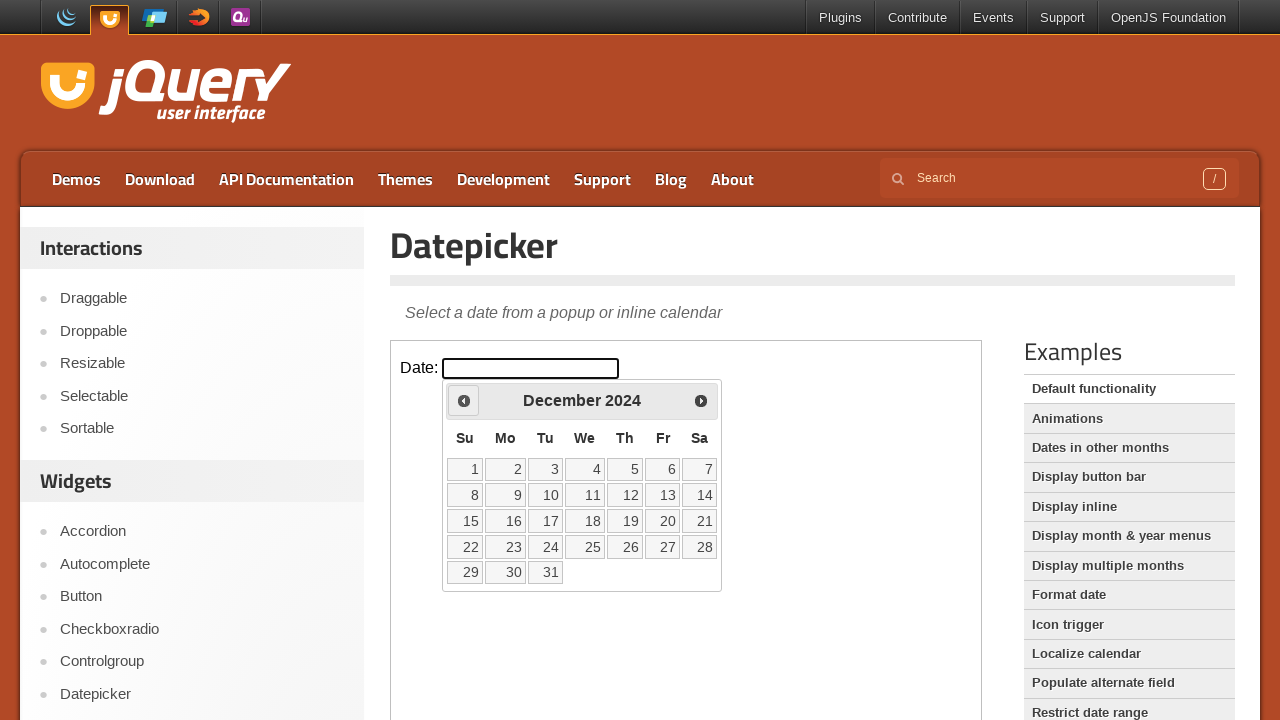

Reached target date: December 2024
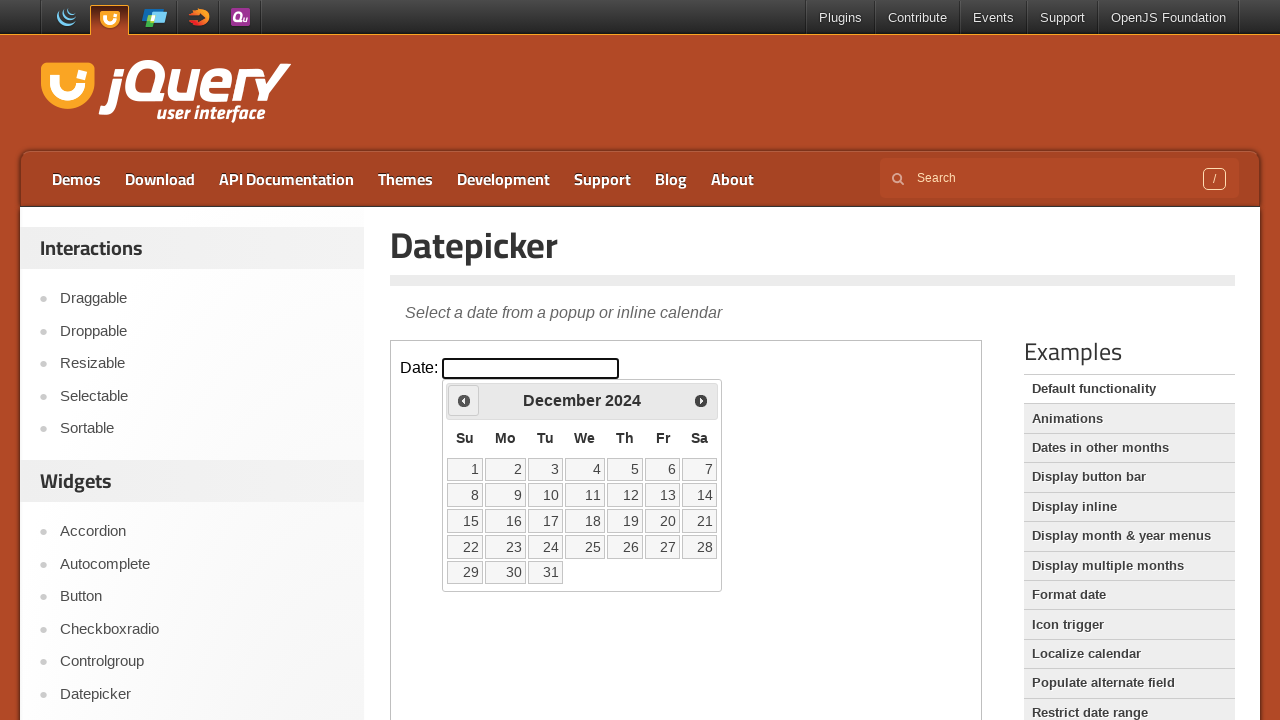

Selected day 19 from the calendar at (625, 521) on .demo-frame >> internal:control=enter-frame >> //table[@class='ui-datepicker-cal
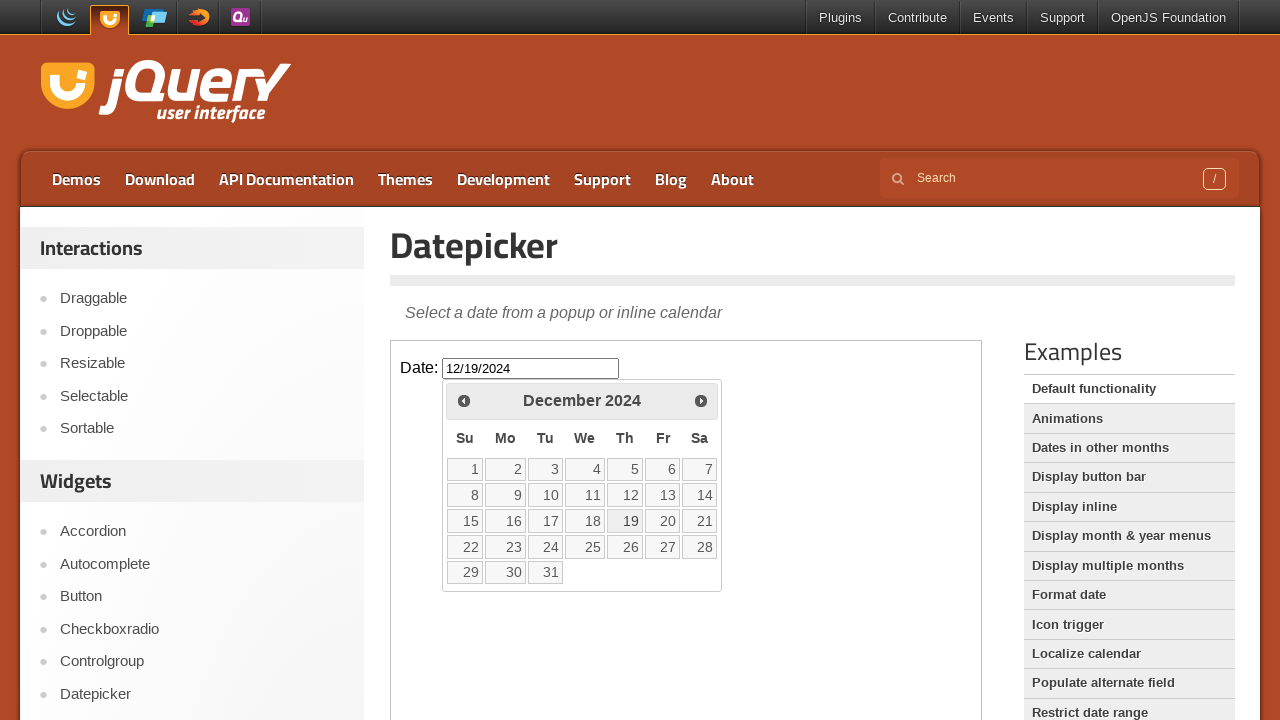

Waited for date selection to be processed
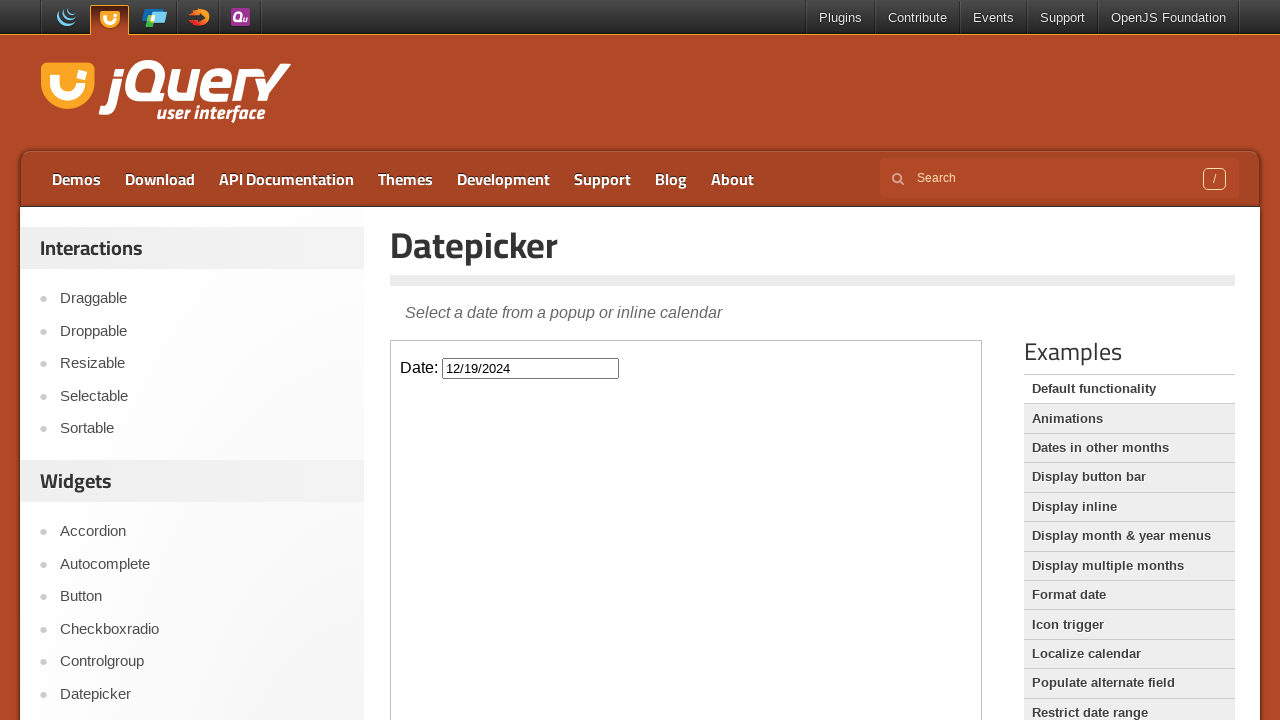

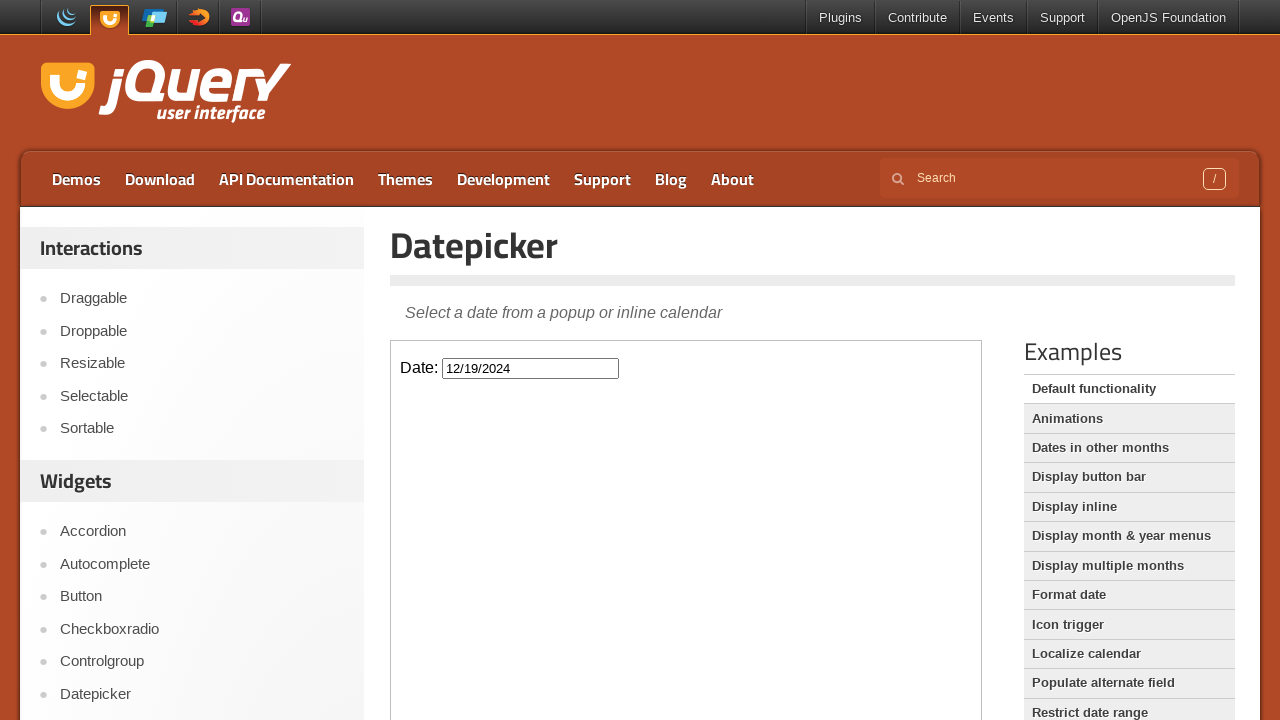